Clicks the letter B link and verifies all listed programming languages start with 'B'

Starting URL: https://www.99-bottles-of-beer.net/abc.html

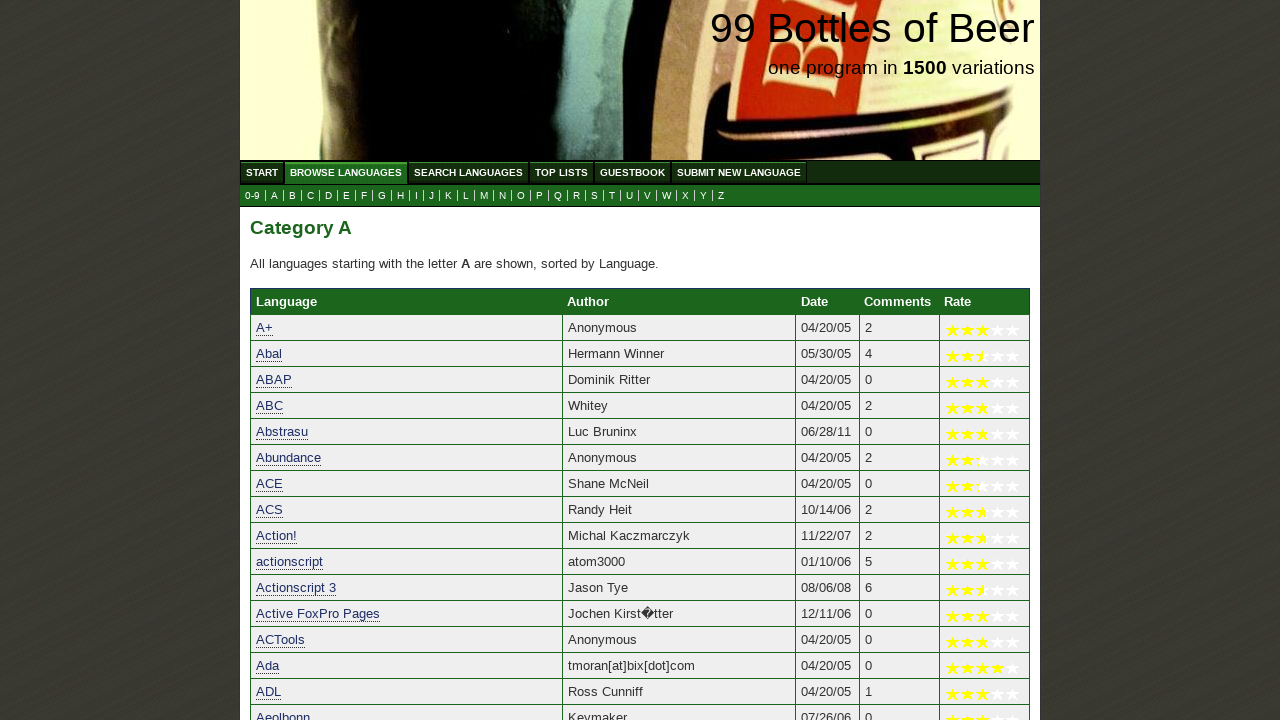

Clicked the letter B link at (292, 196) on a[href='b.html']
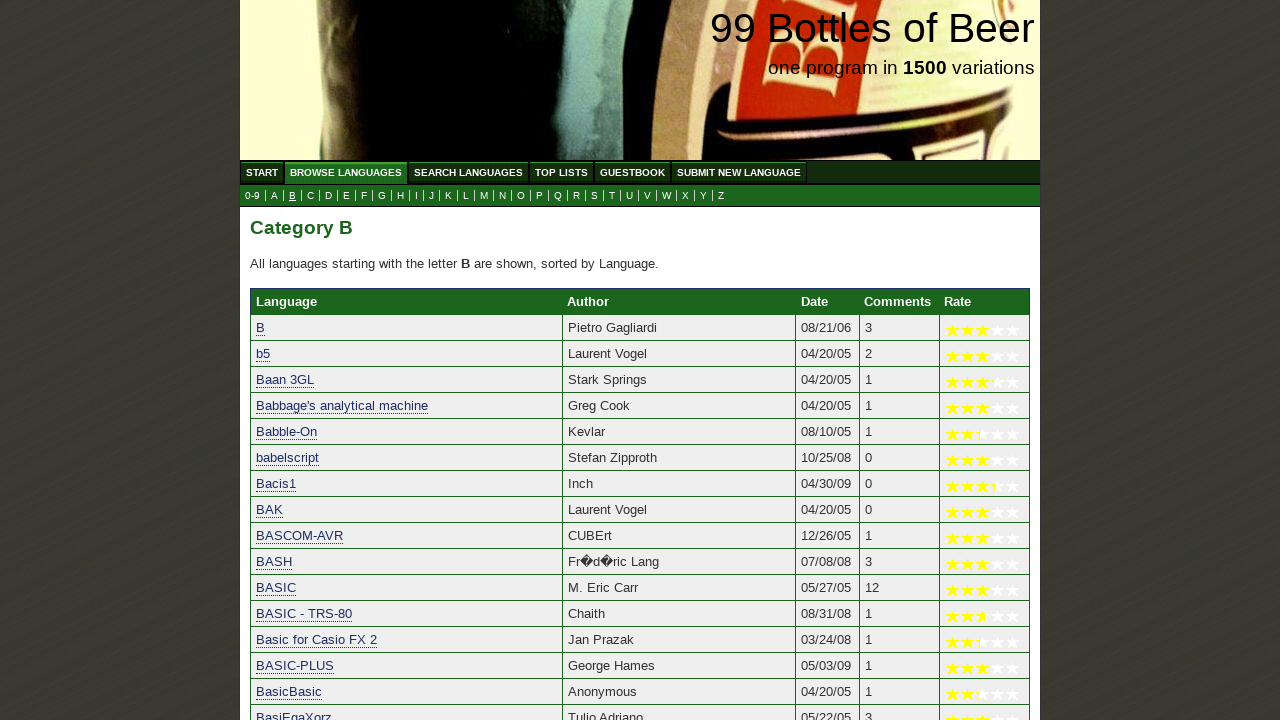

Waited for programming language results to load
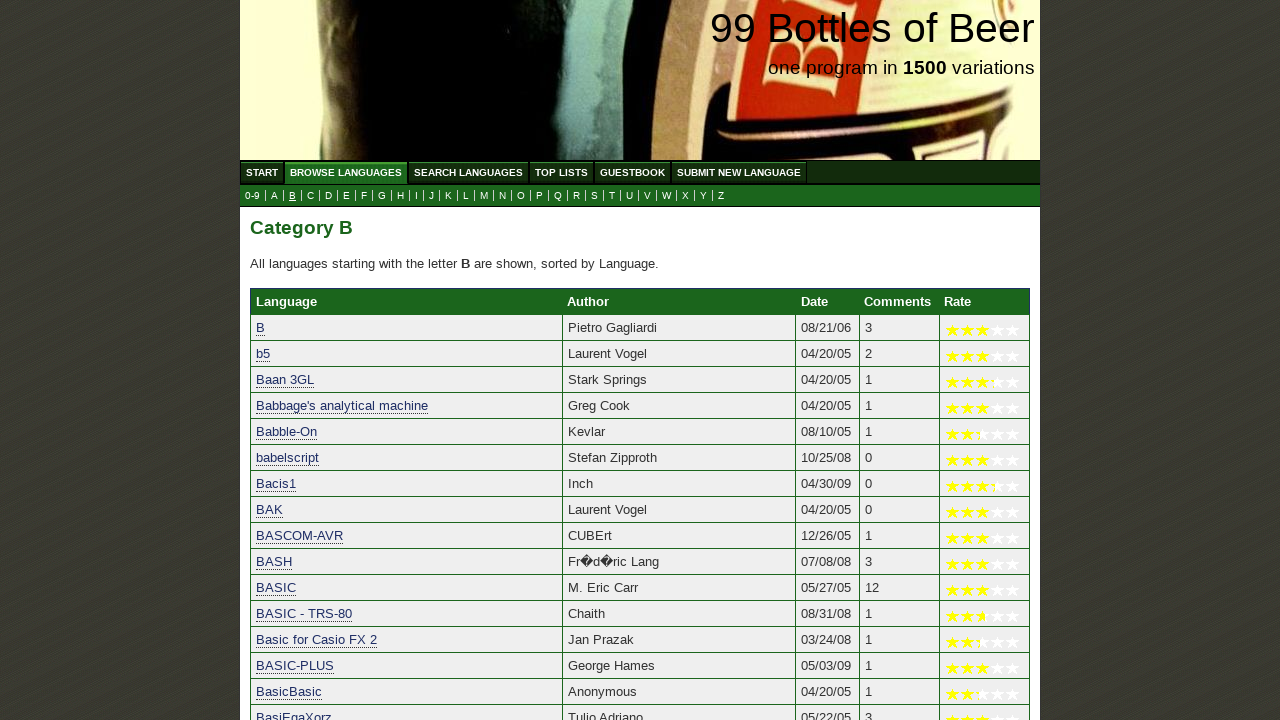

Retrieved all programming language links from results
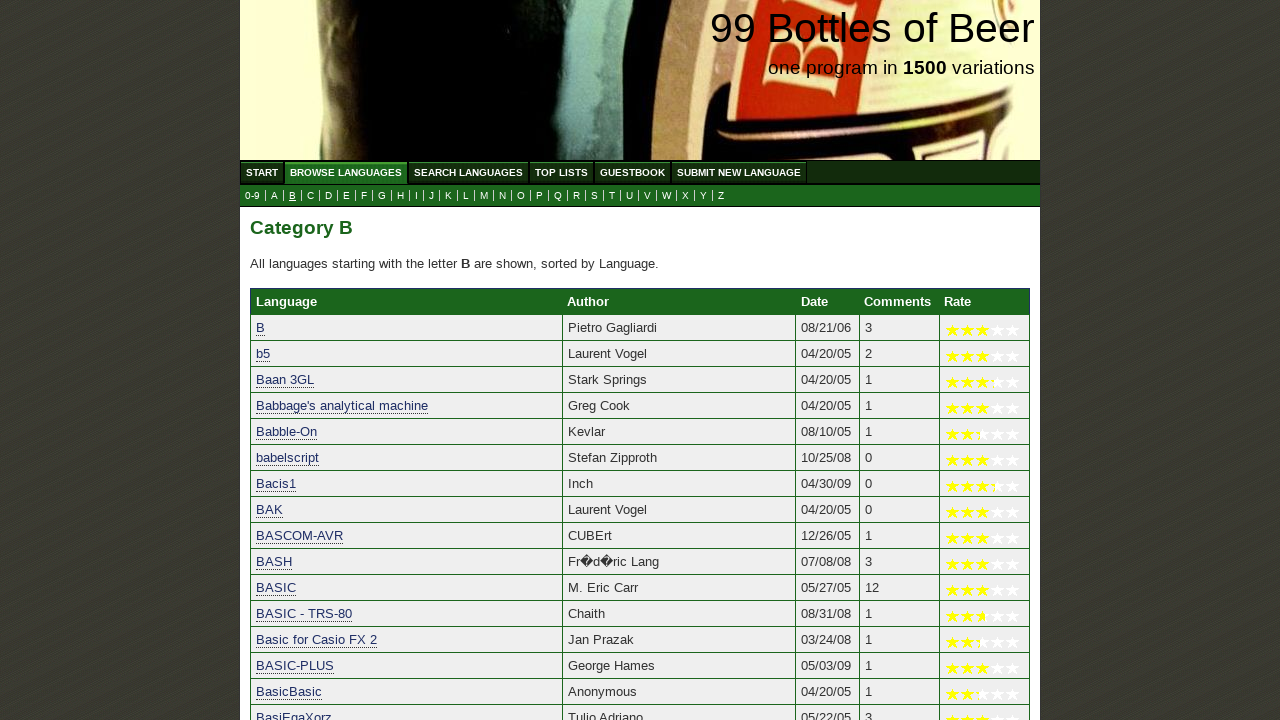

Verified 'B' starts with 'B'
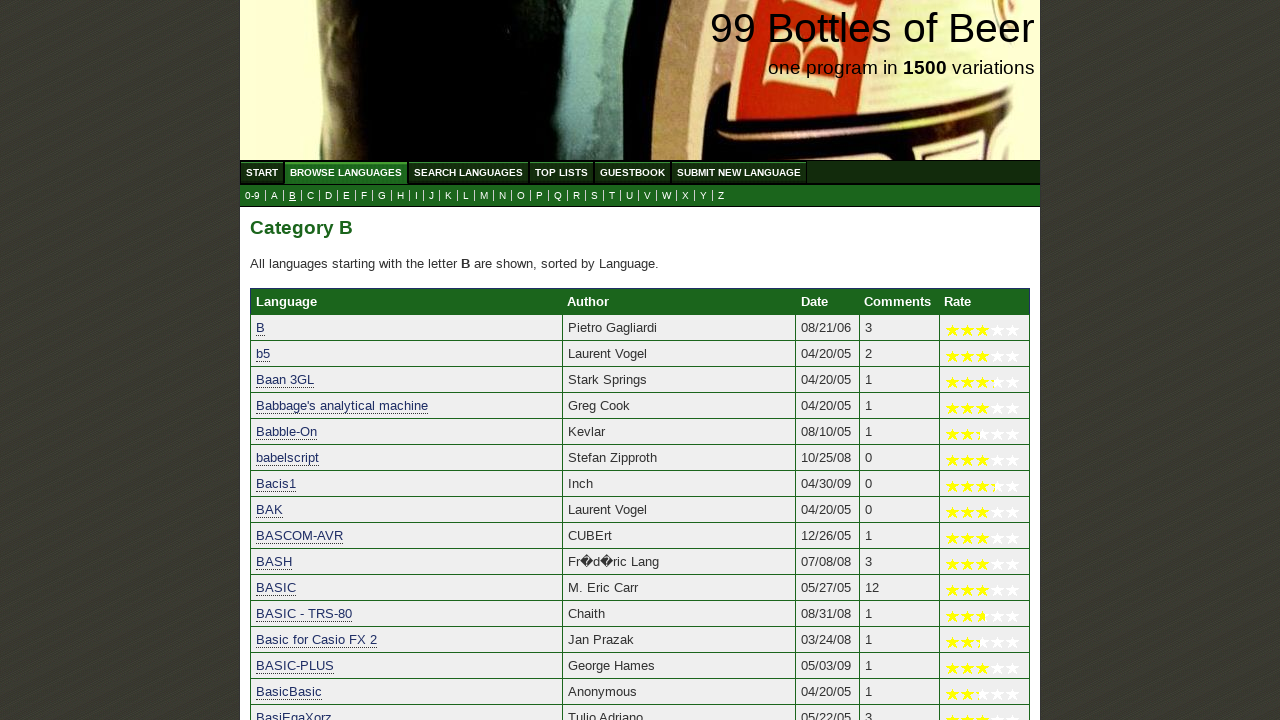

Verified 'b5' starts with 'B'
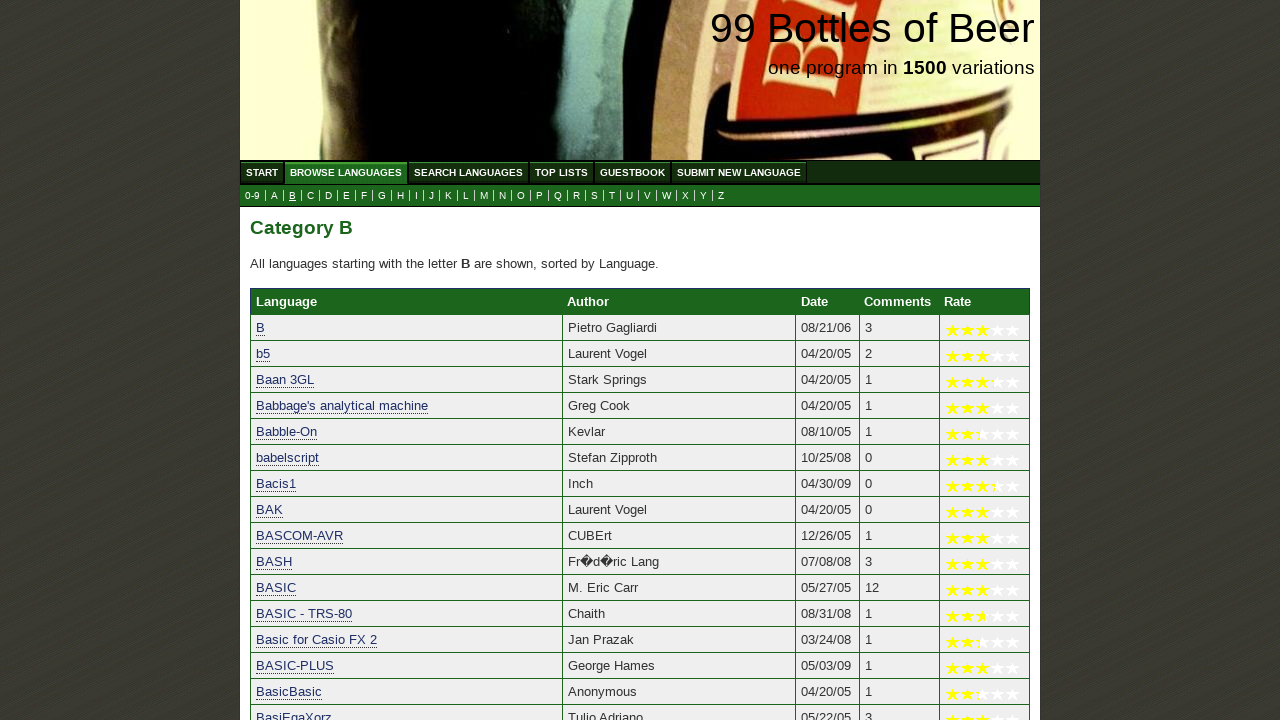

Verified 'Baan 3GL' starts with 'B'
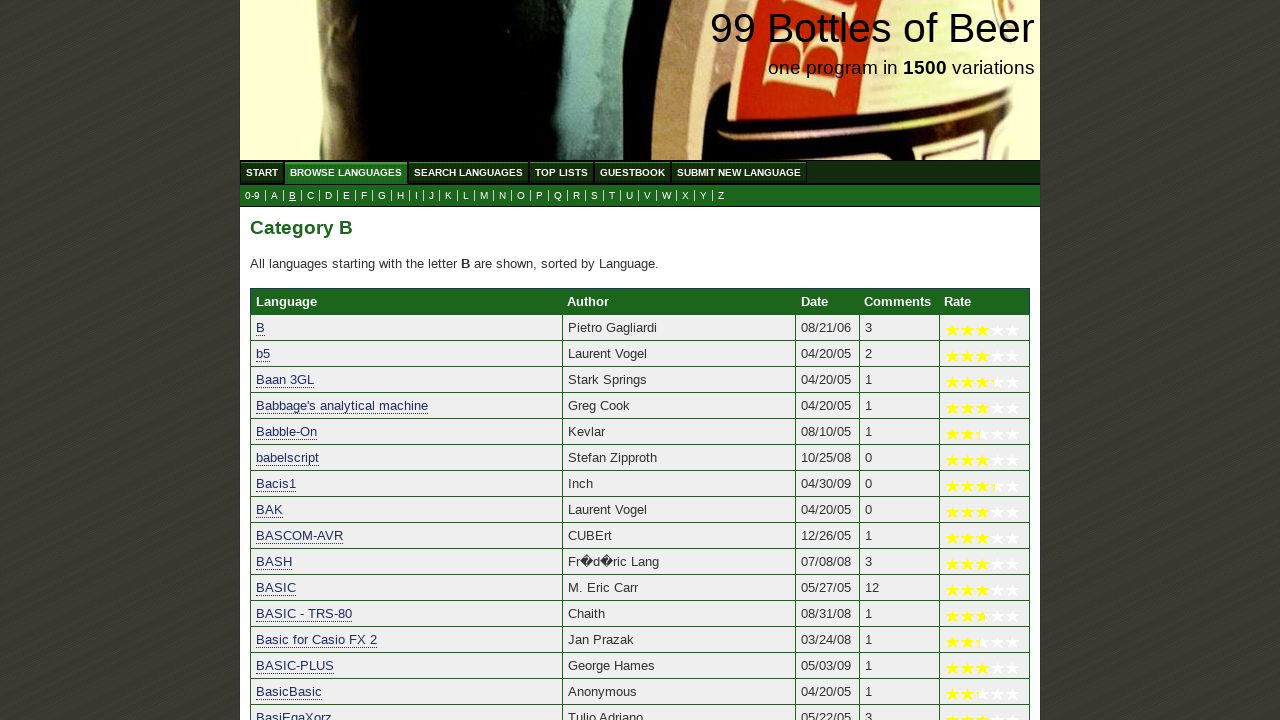

Verified 'Babbage's analytical machine' starts with 'B'
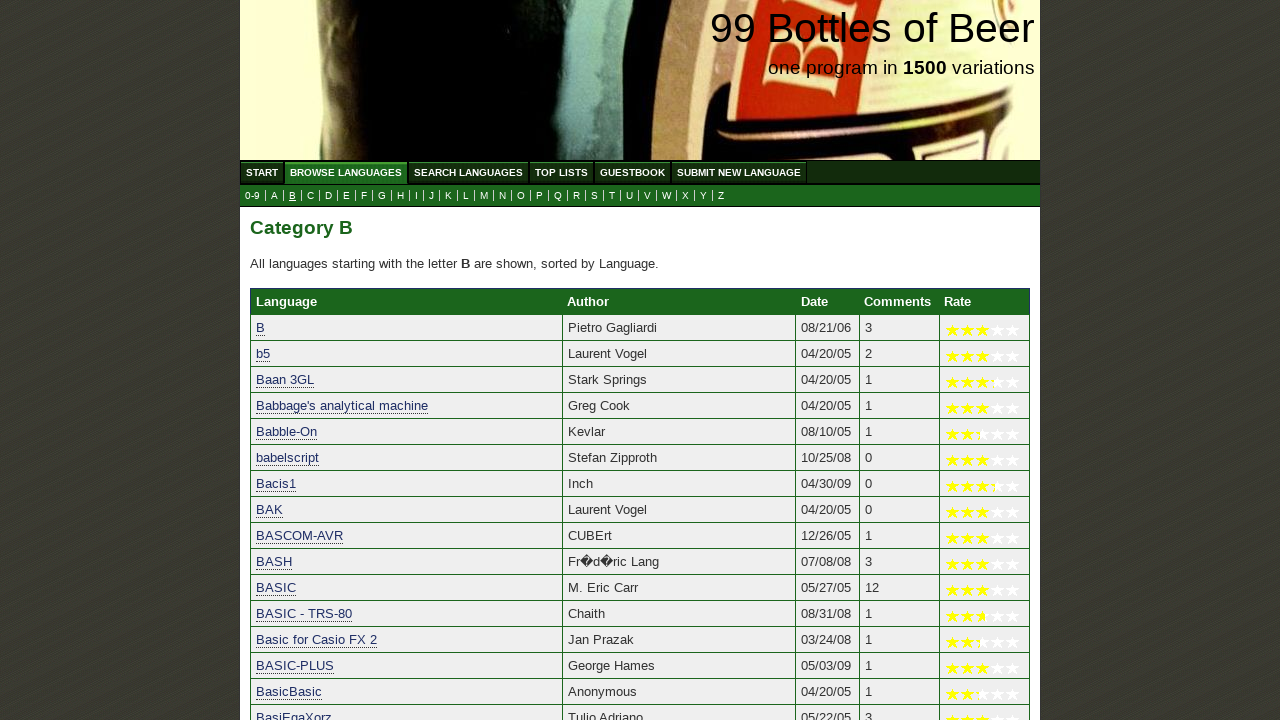

Verified 'Babble-On' starts with 'B'
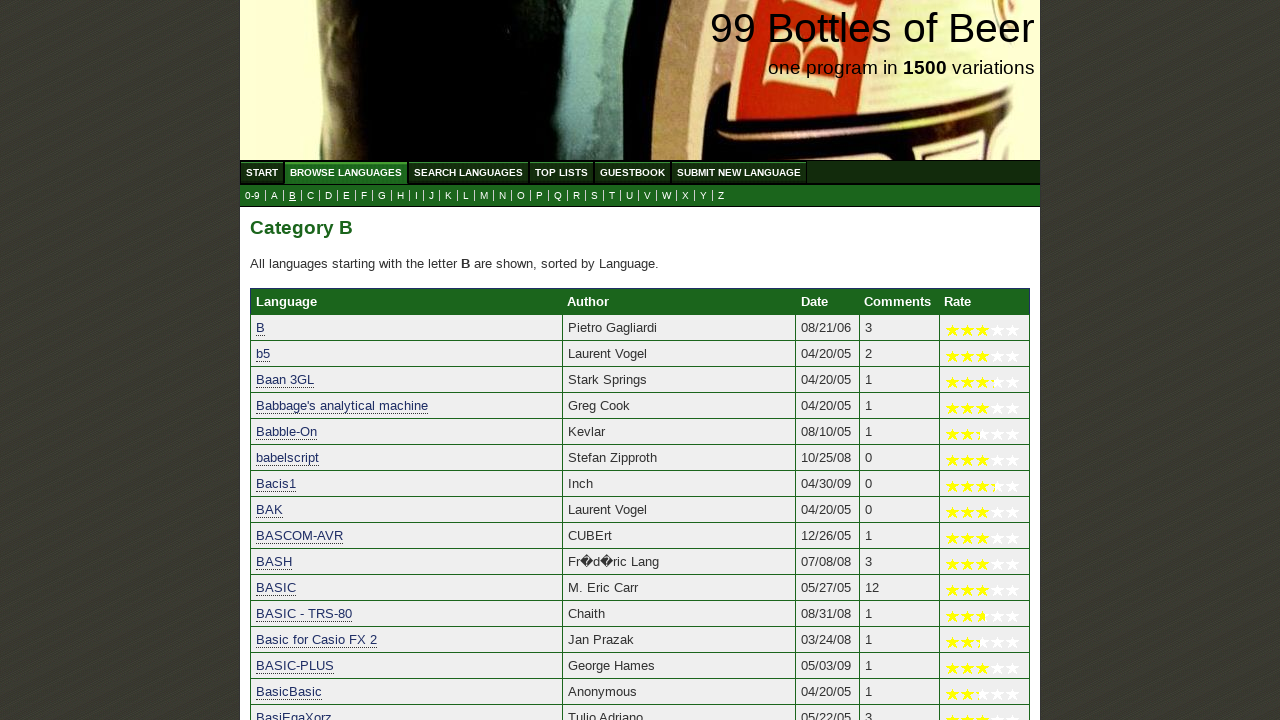

Verified 'babelscript' starts with 'B'
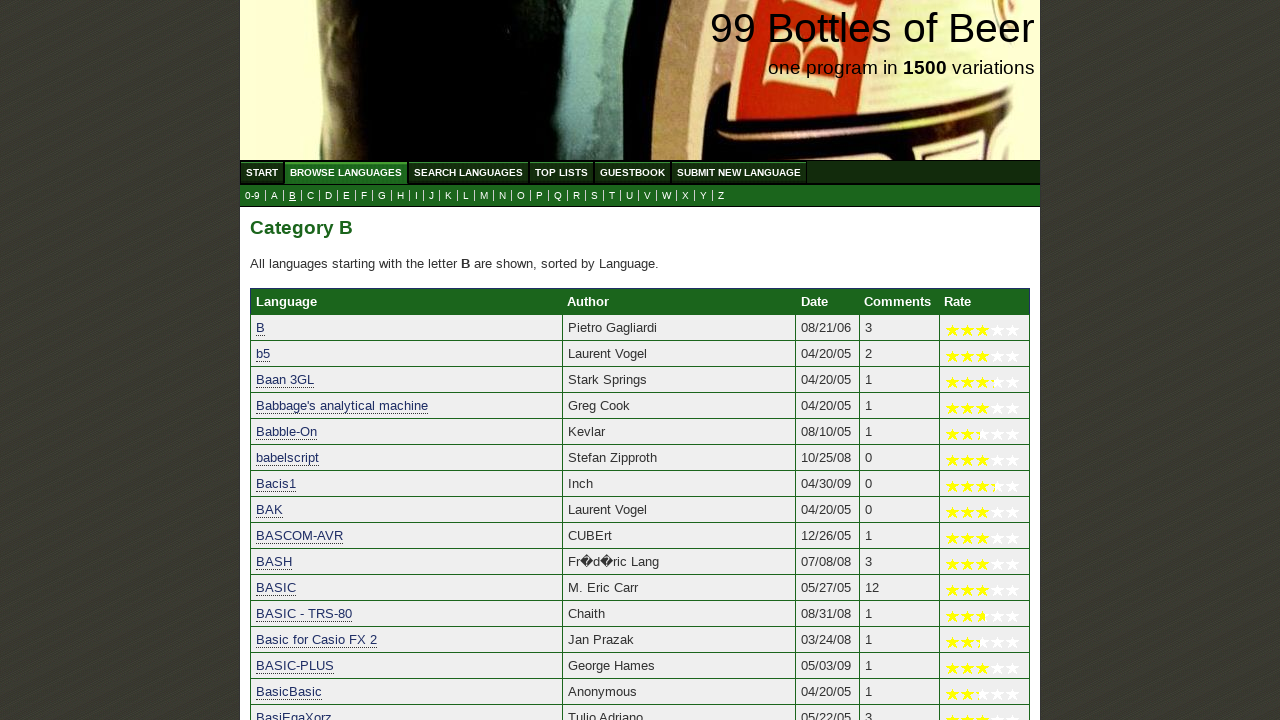

Verified 'Bacis1' starts with 'B'
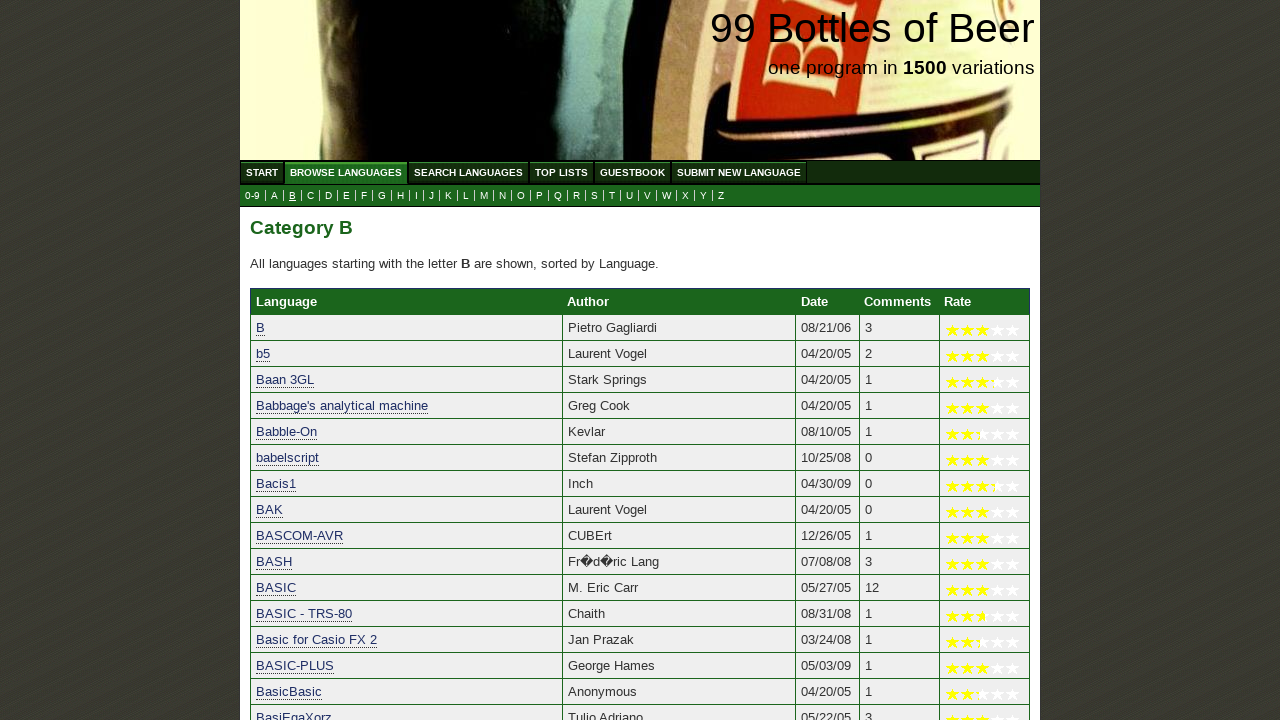

Verified 'BAK' starts with 'B'
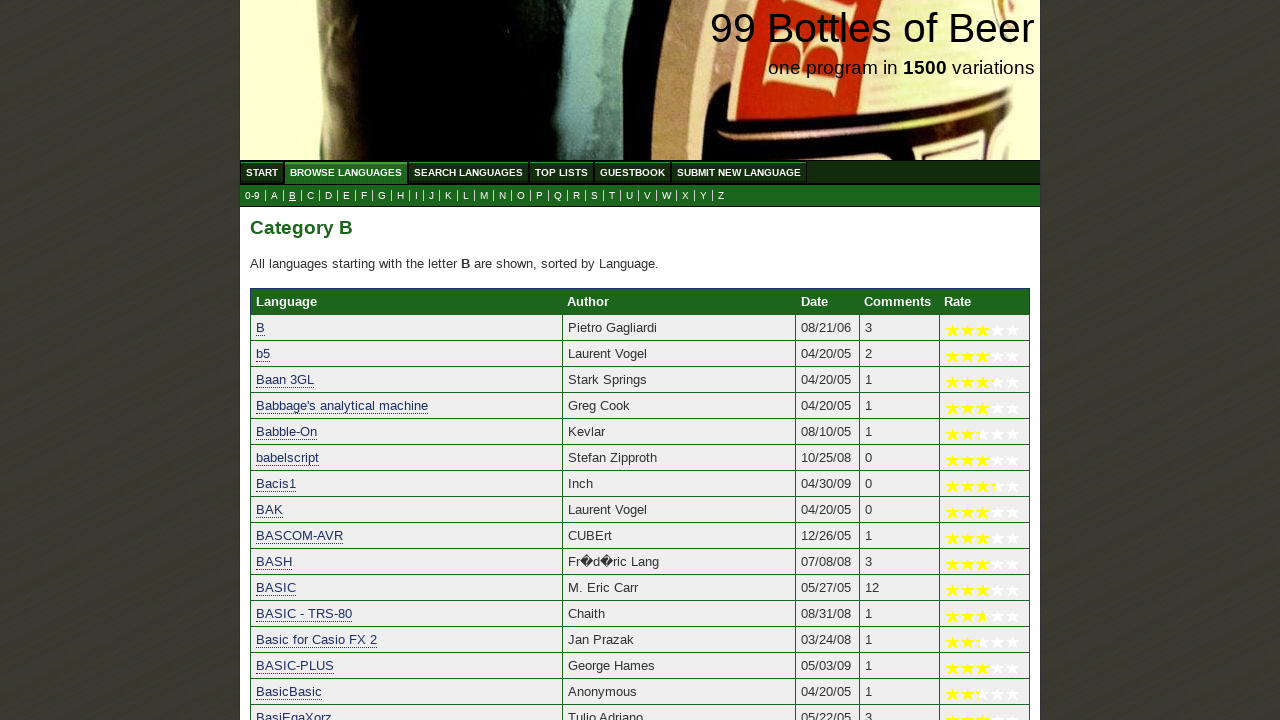

Verified 'BASCOM-AVR' starts with 'B'
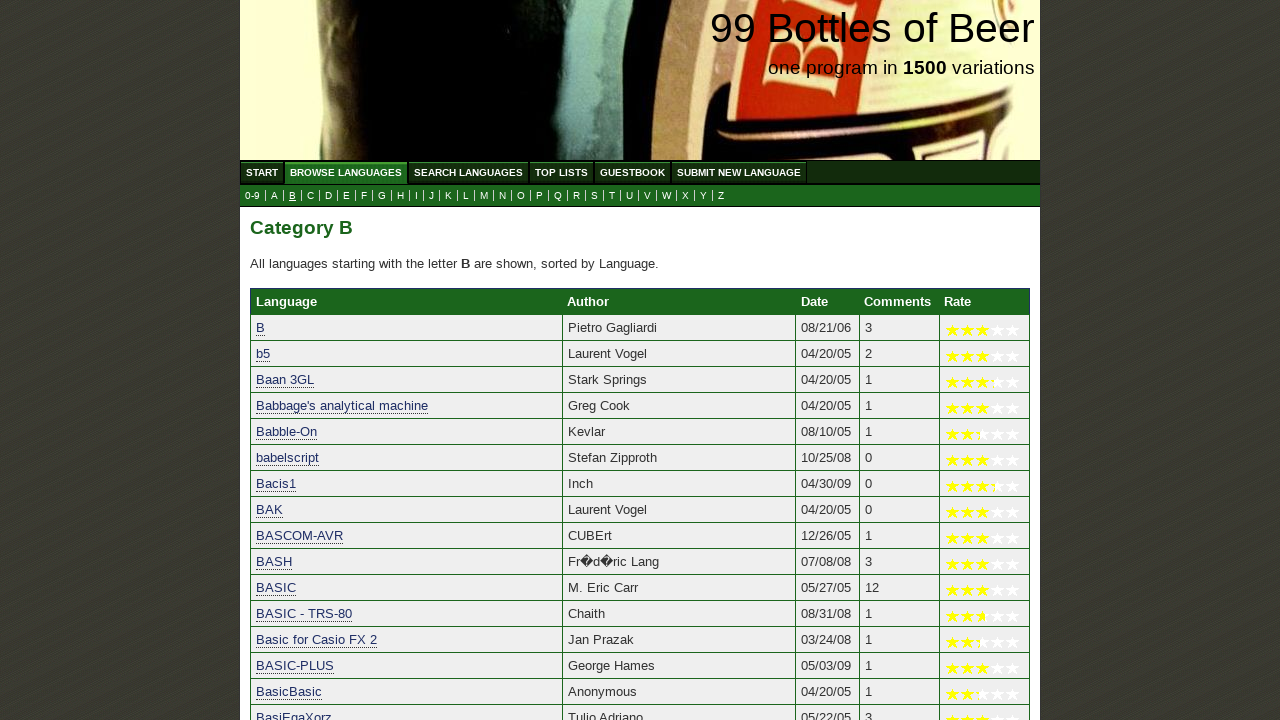

Verified 'BASH' starts with 'B'
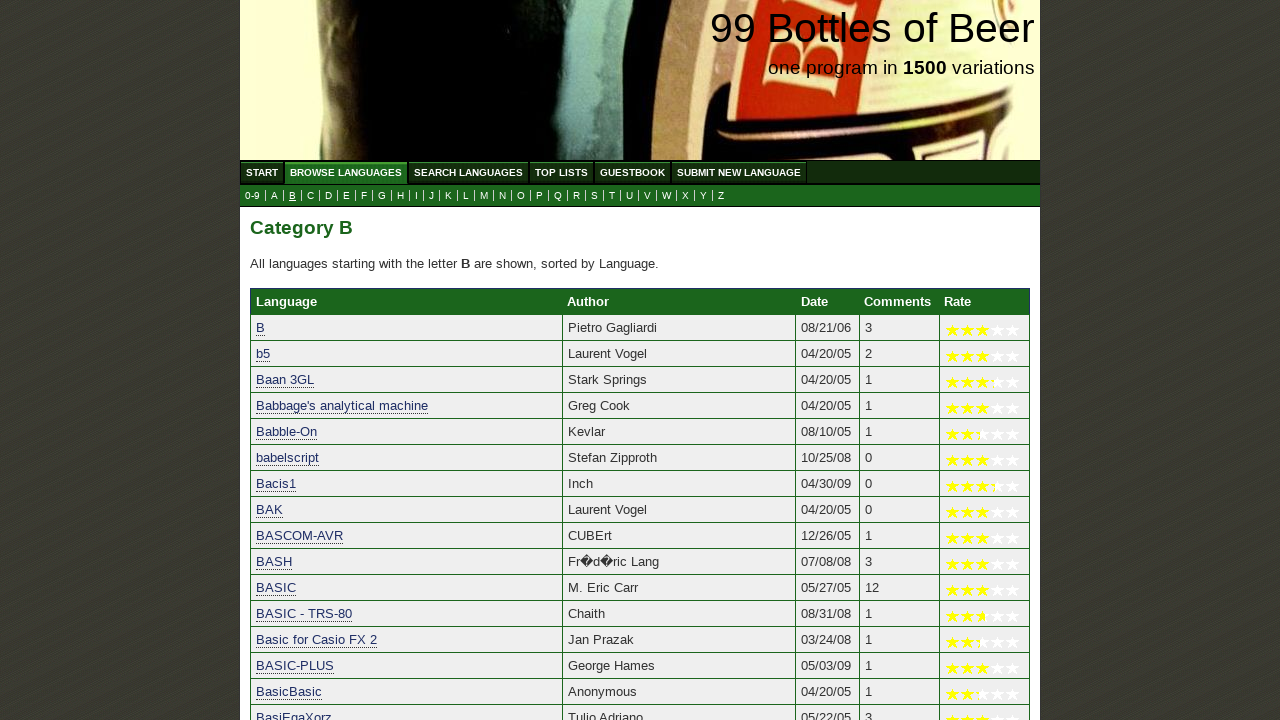

Verified 'BASIC' starts with 'B'
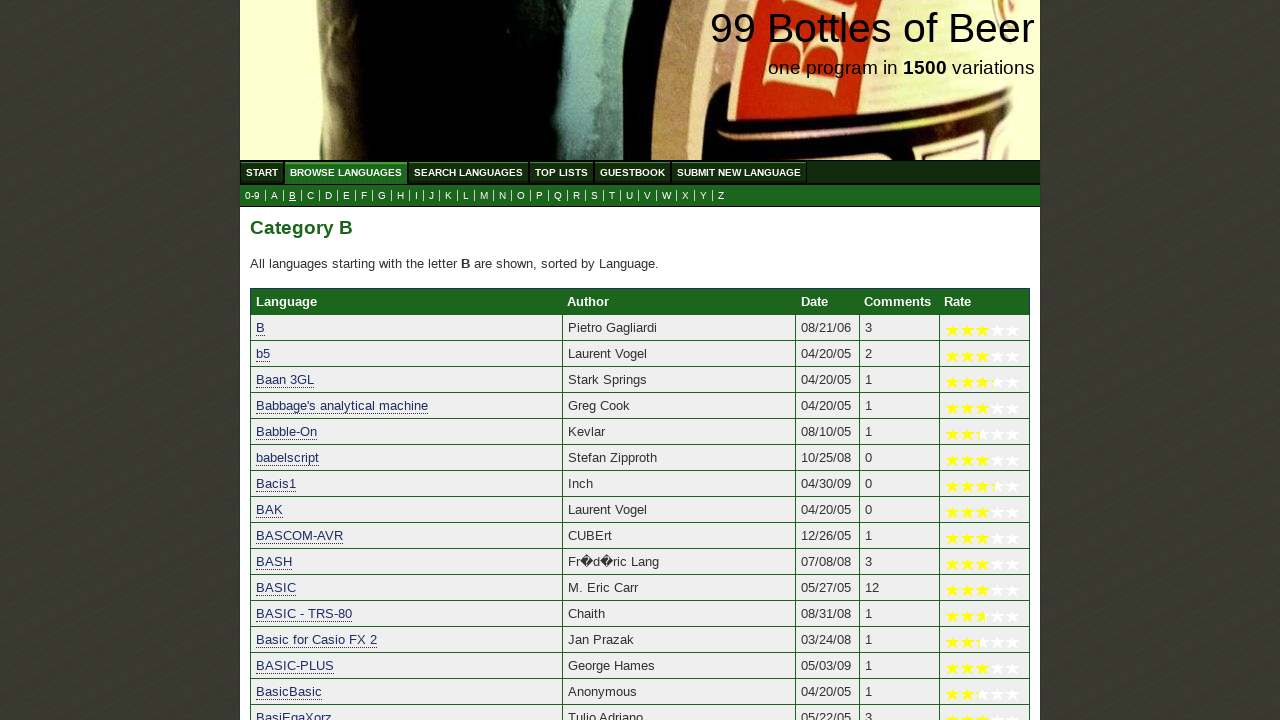

Verified 'BASIC - TRS-80' starts with 'B'
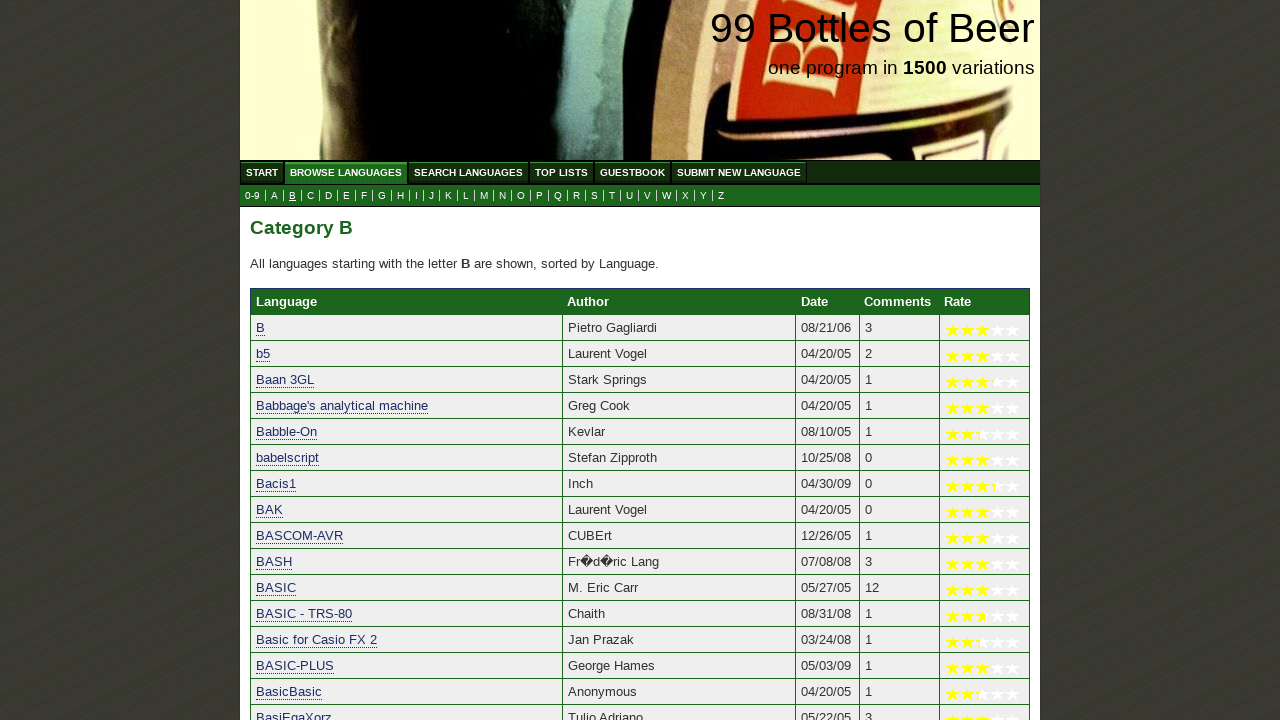

Verified 'Basic for Casio FX 2' starts with 'B'
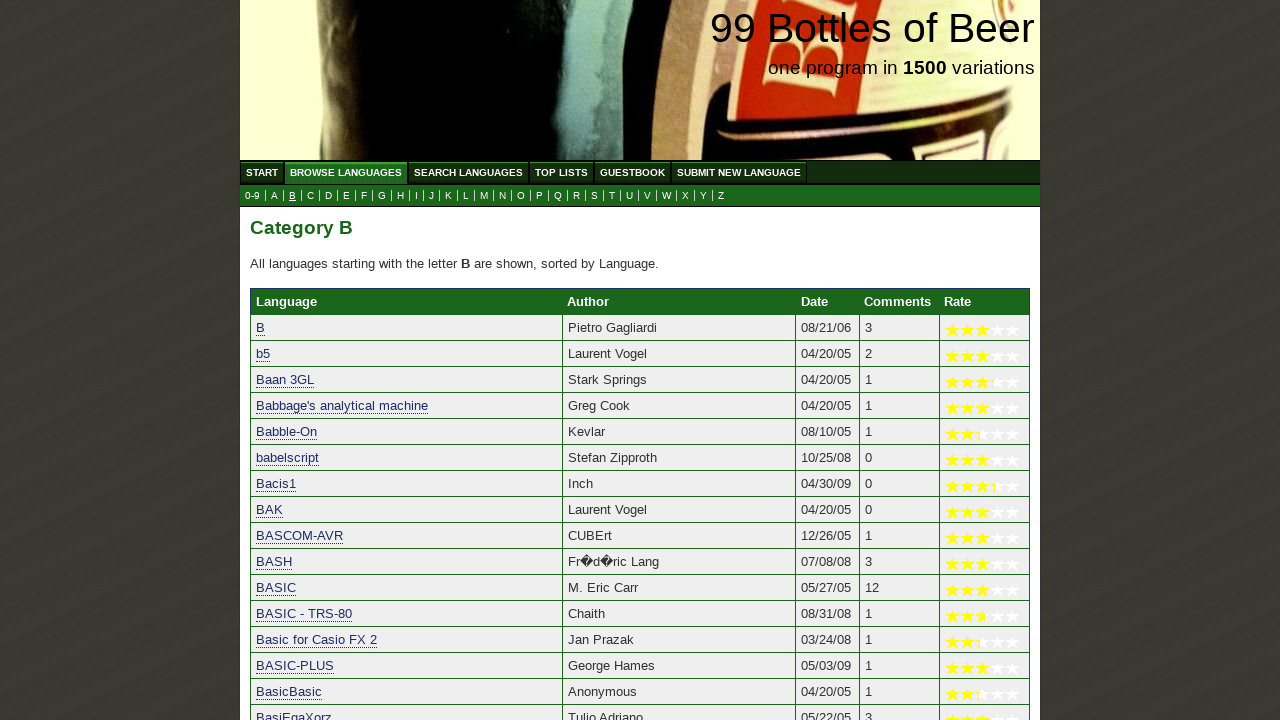

Verified 'BASIC-PLUS' starts with 'B'
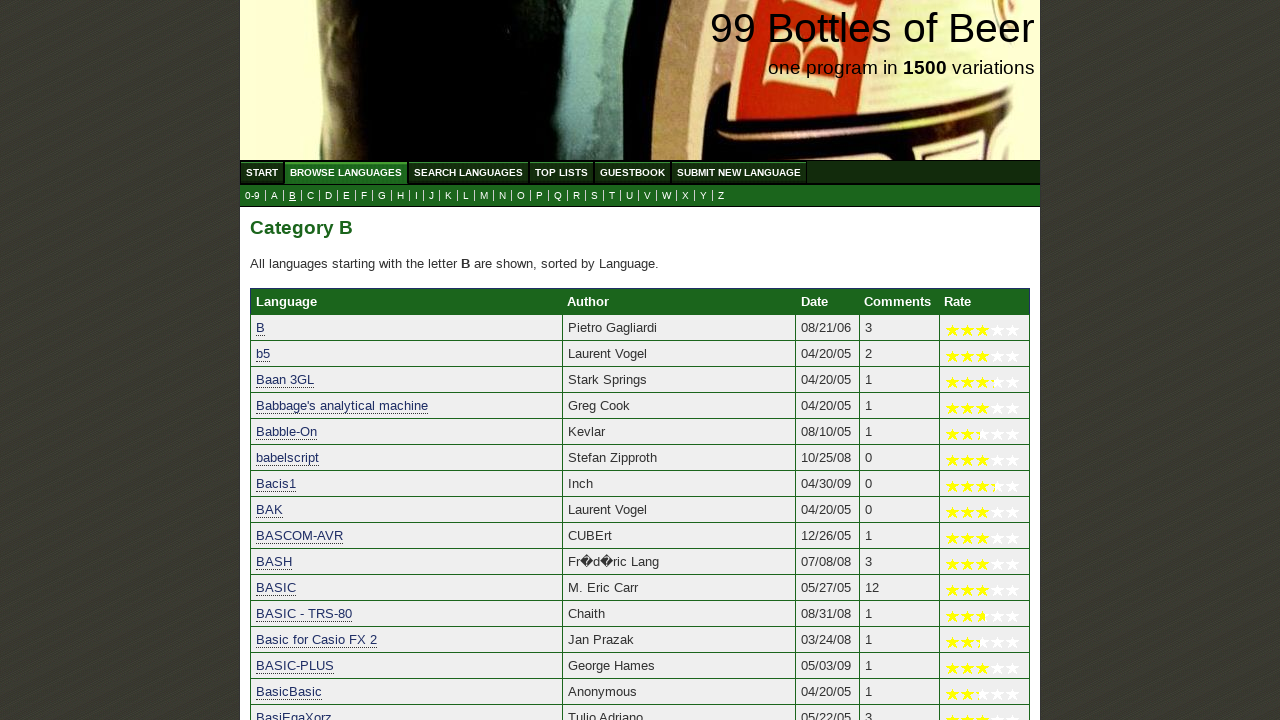

Verified 'BasicBasic' starts with 'B'
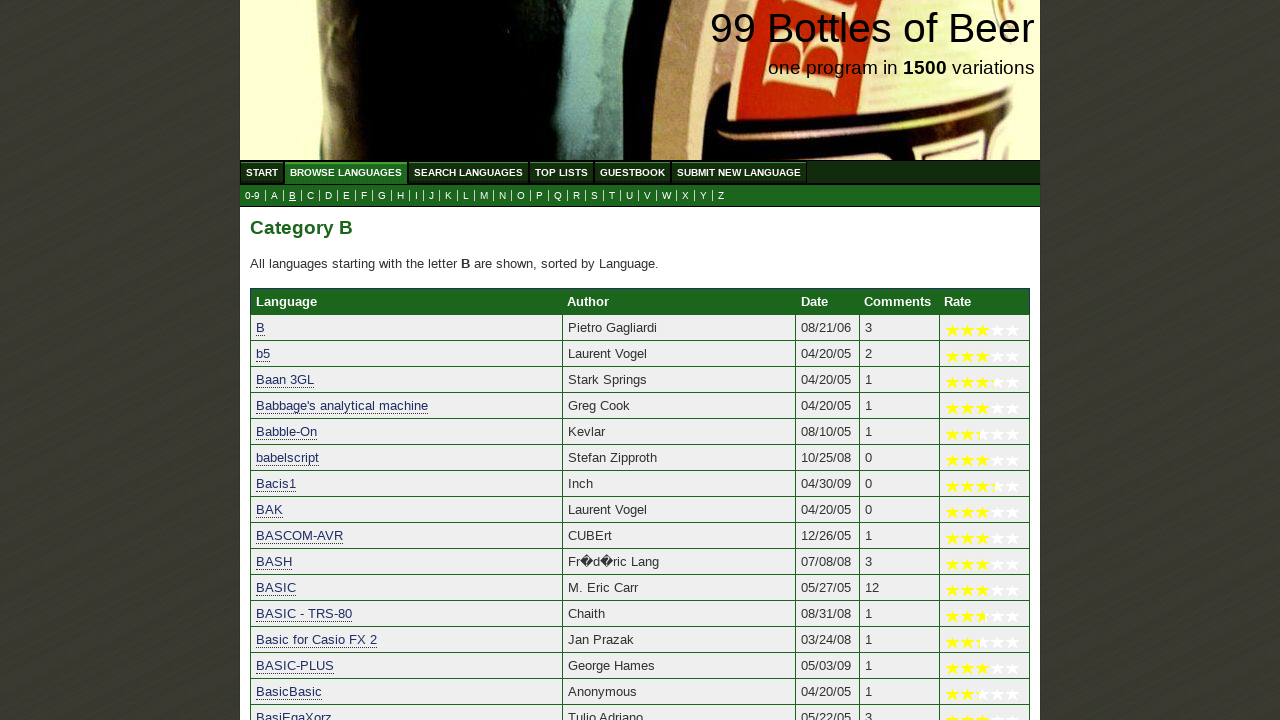

Verified 'BasiEgaXorz' starts with 'B'
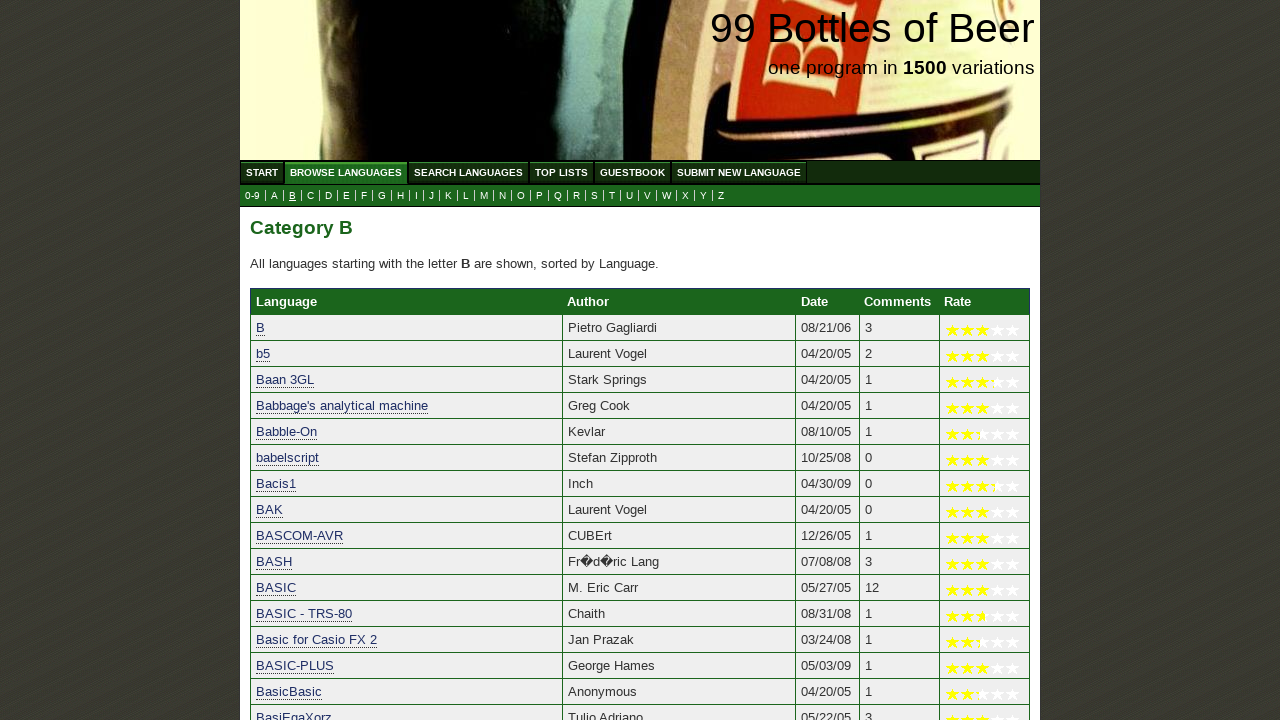

Verified 'BBC BASIC' starts with 'B'
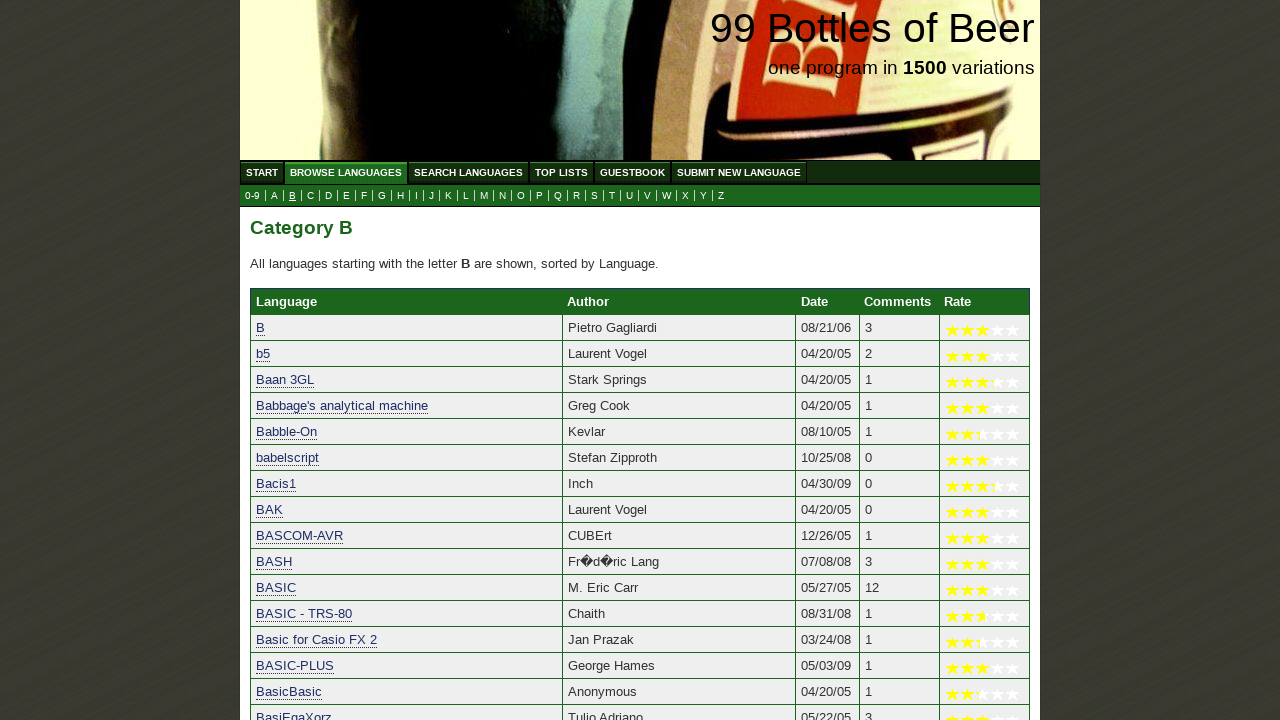

Verified 'BBx' starts with 'B'
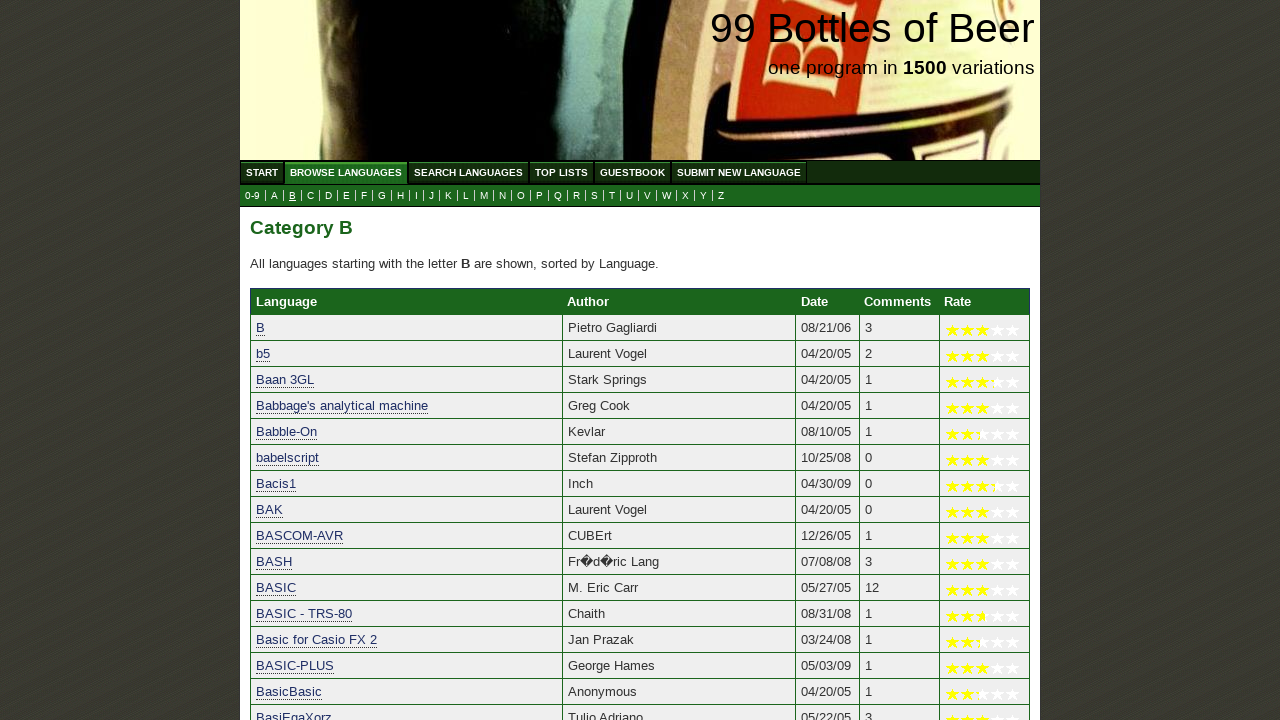

Verified 'bc' starts with 'B'
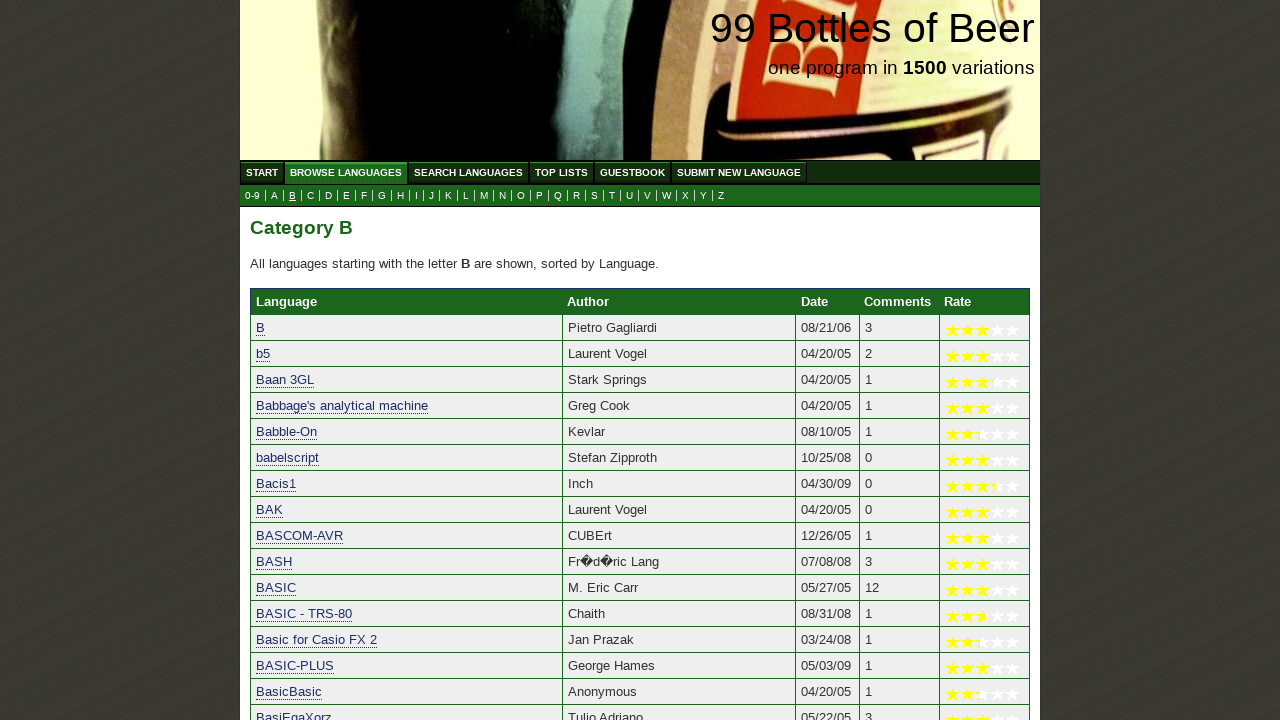

Verified 'BCPL' starts with 'B'
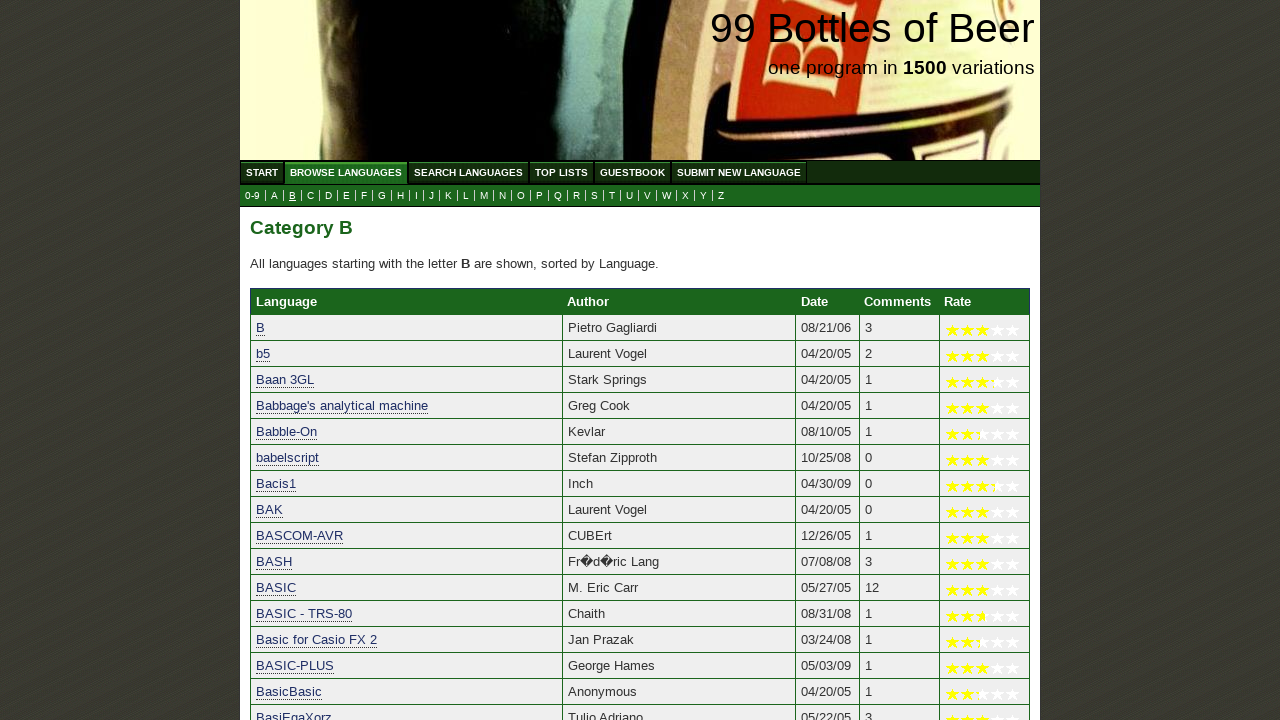

Verified 'BCX � BASIC to C Transla' starts with 'B'
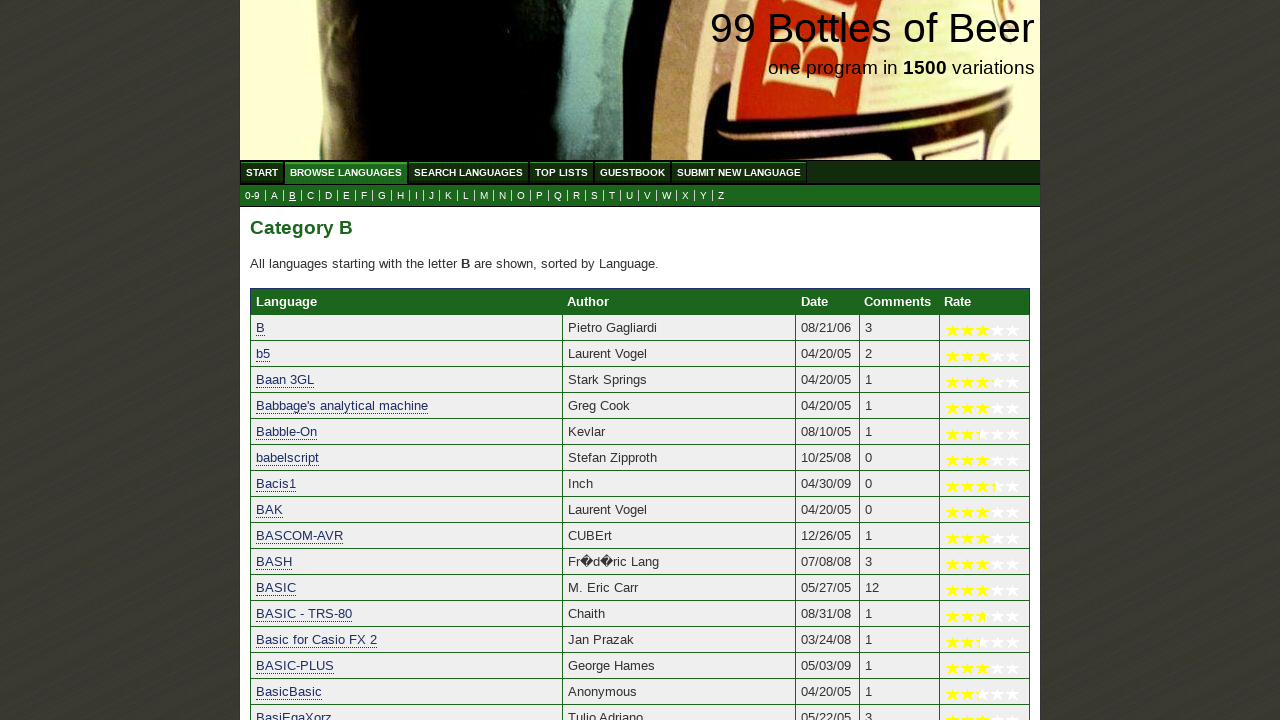

Verified 'Bean Sheet' starts with 'B'
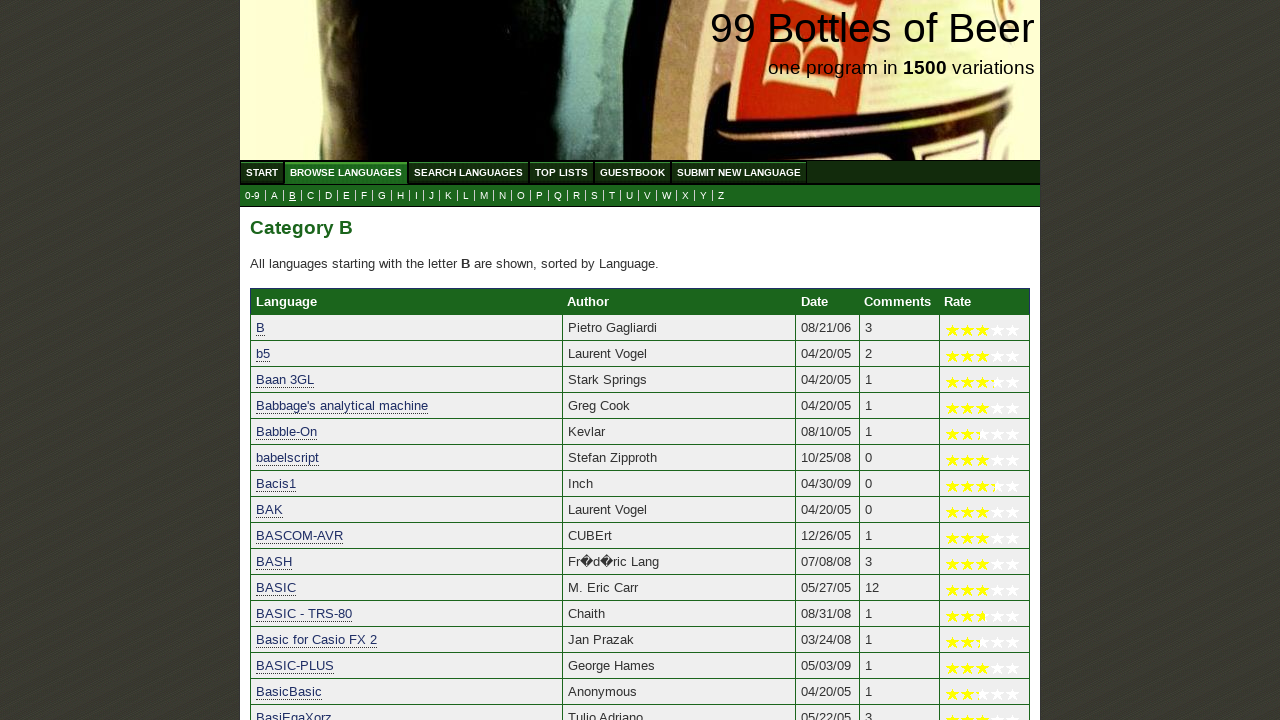

Verified 'BeanShell' starts with 'B'
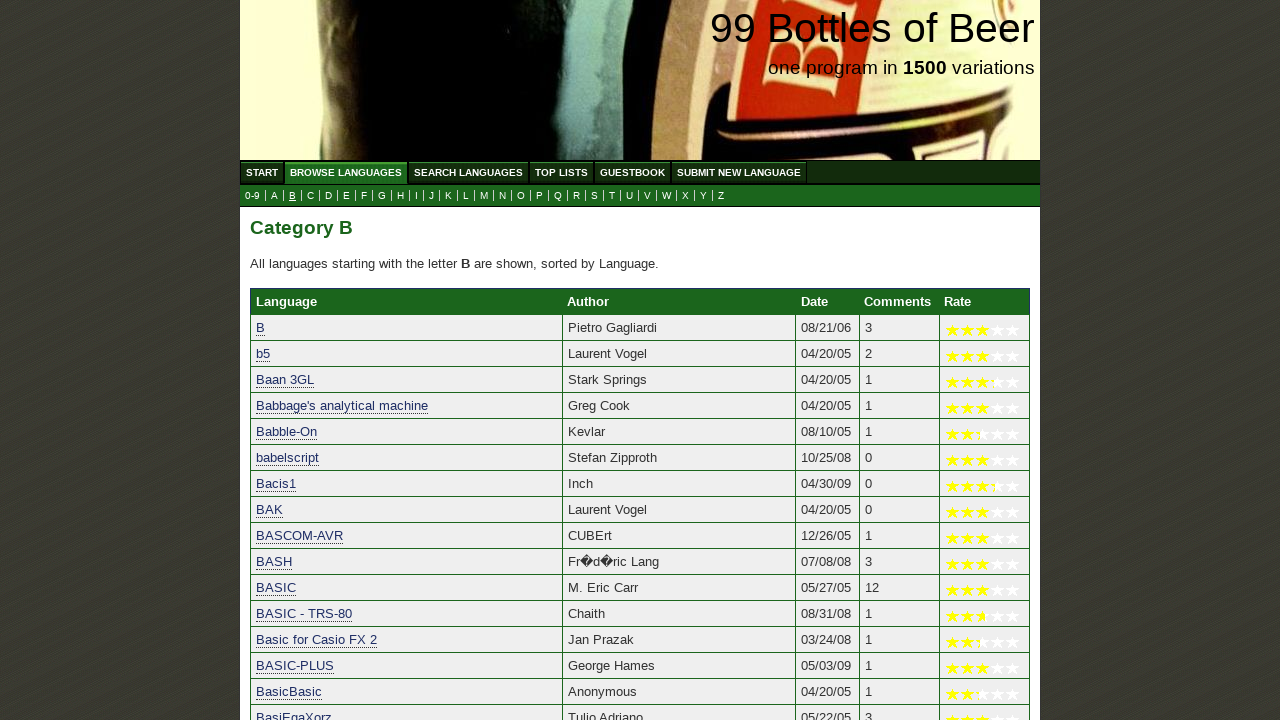

Verified 'Beatnik' starts with 'B'
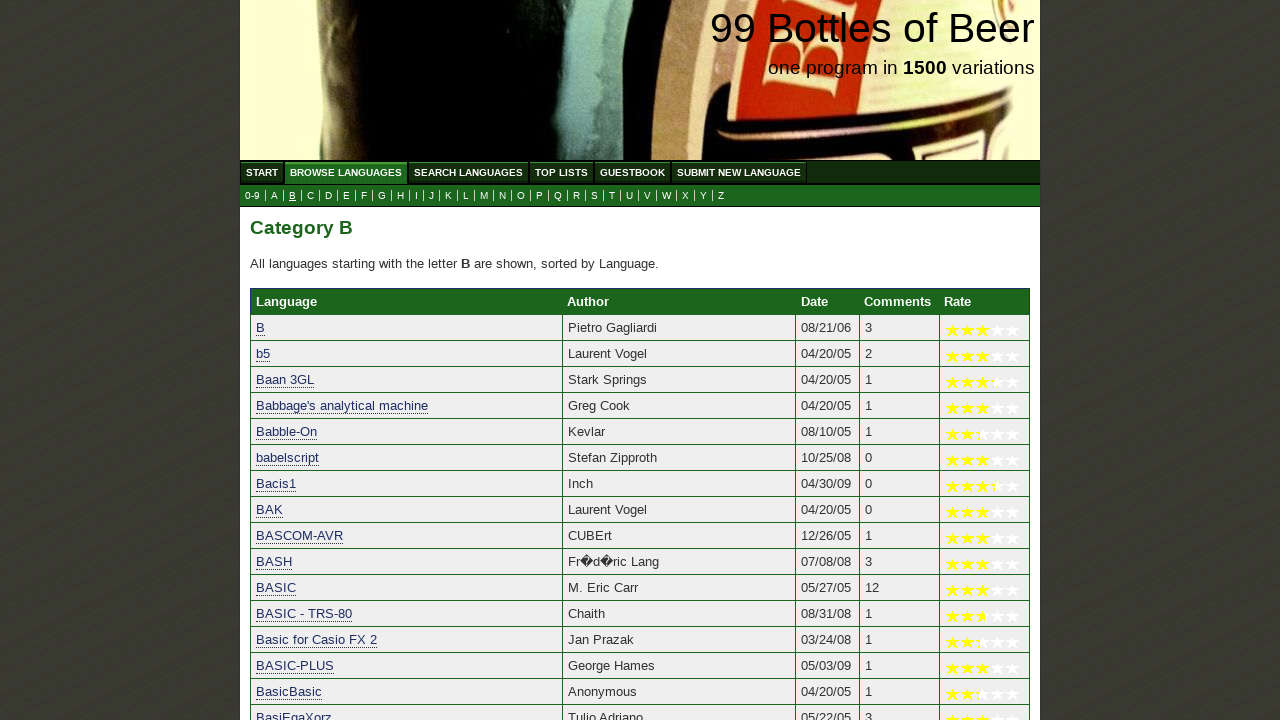

Verified 'BefDC' starts with 'B'
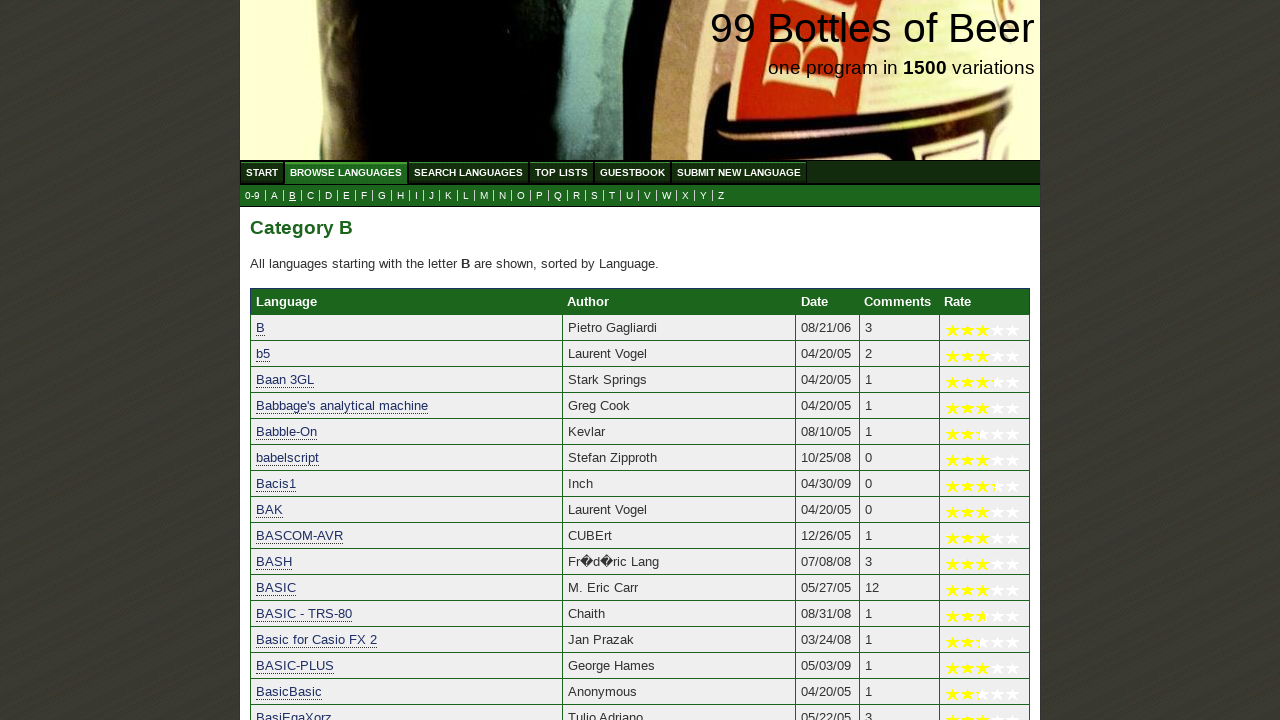

Verified 'Befunge' starts with 'B'
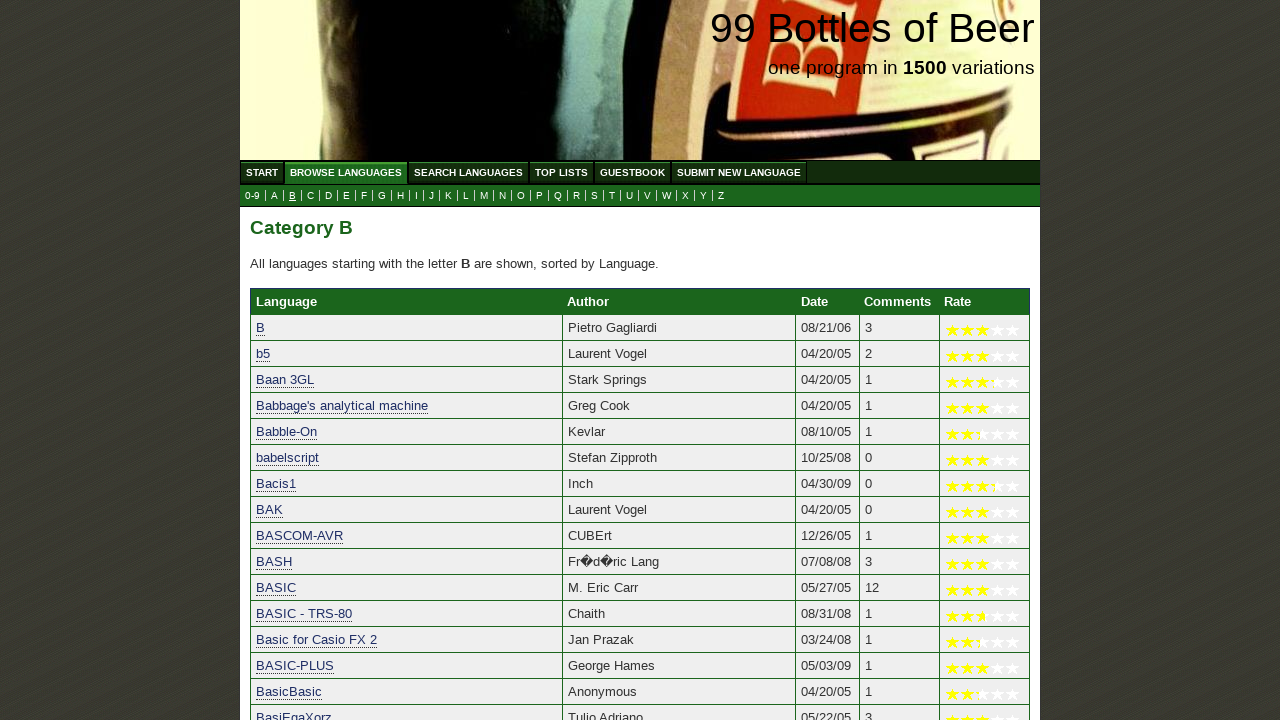

Verified 'BETA' starts with 'B'
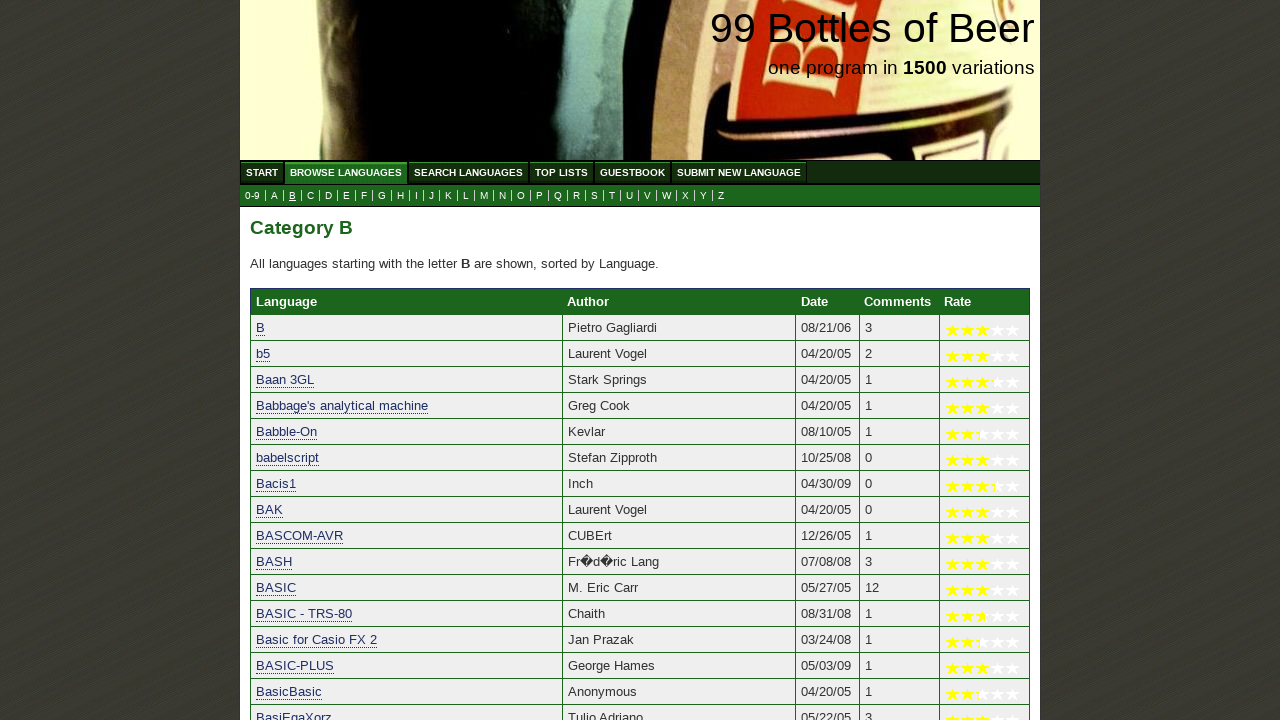

Verified 'Betterave' starts with 'B'
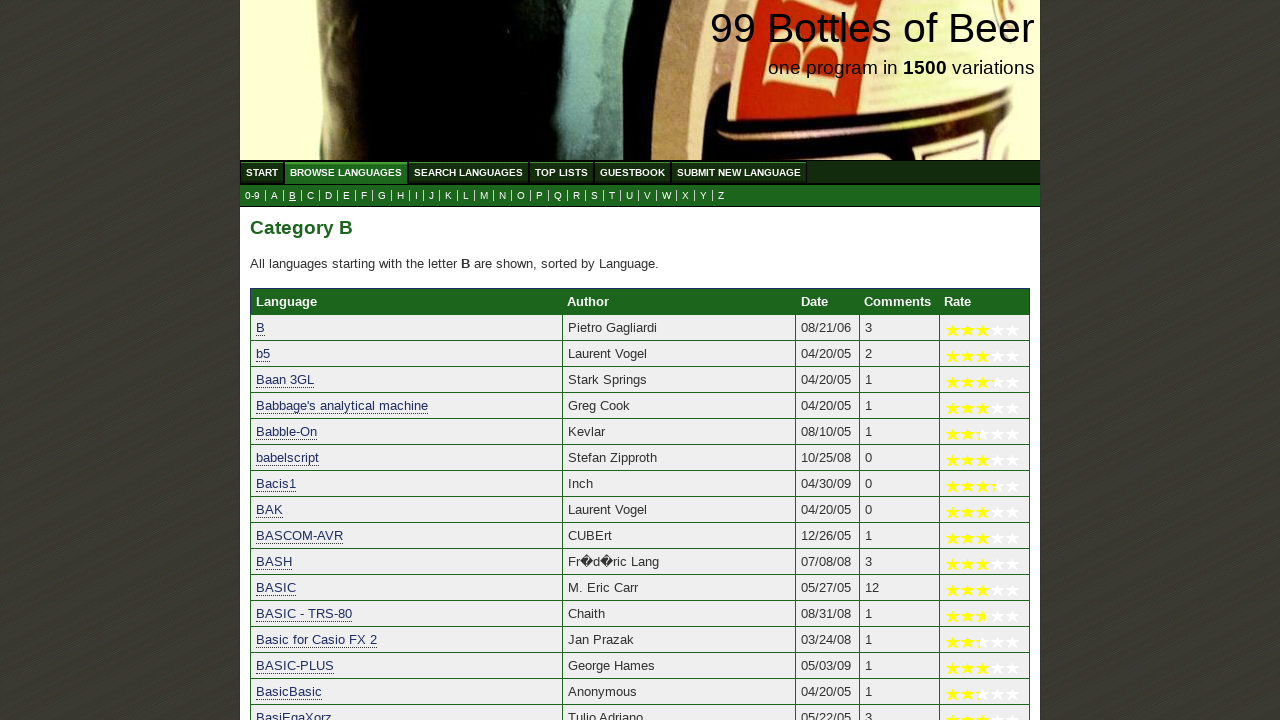

Verified 'Biferno' starts with 'B'
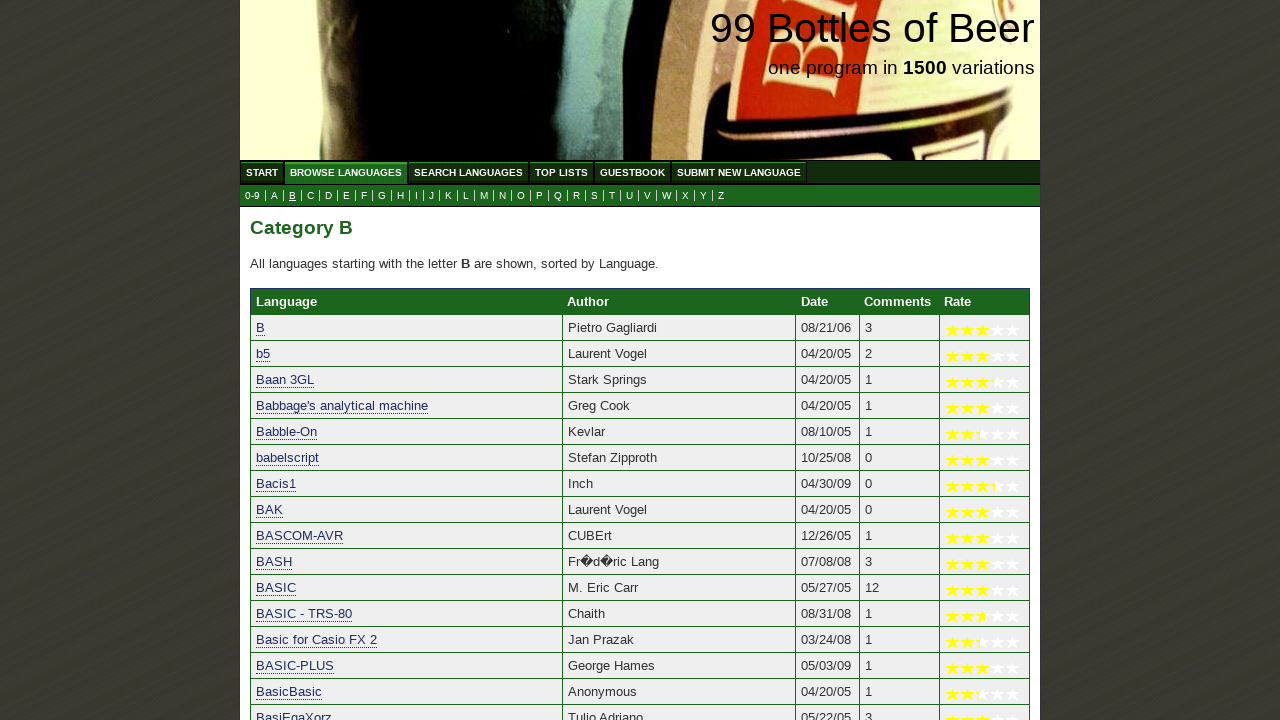

Verified 'Bind' starts with 'B'
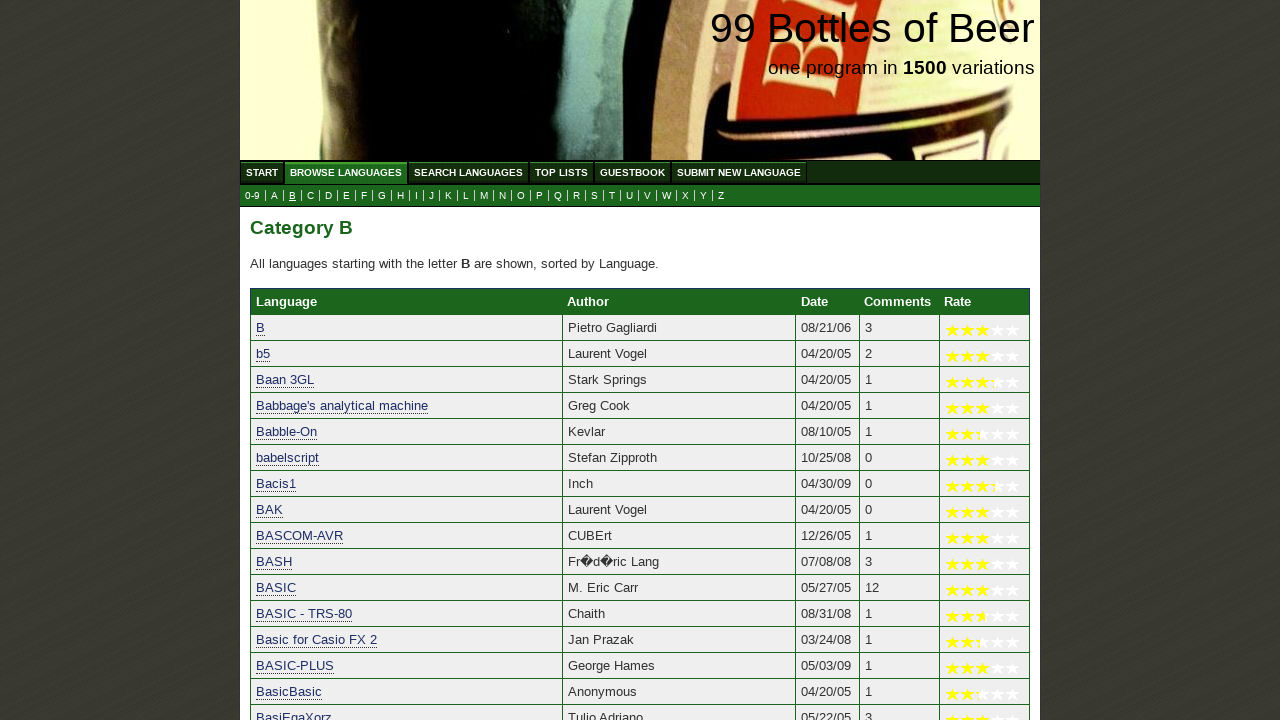

Verified 'BIO' starts with 'B'
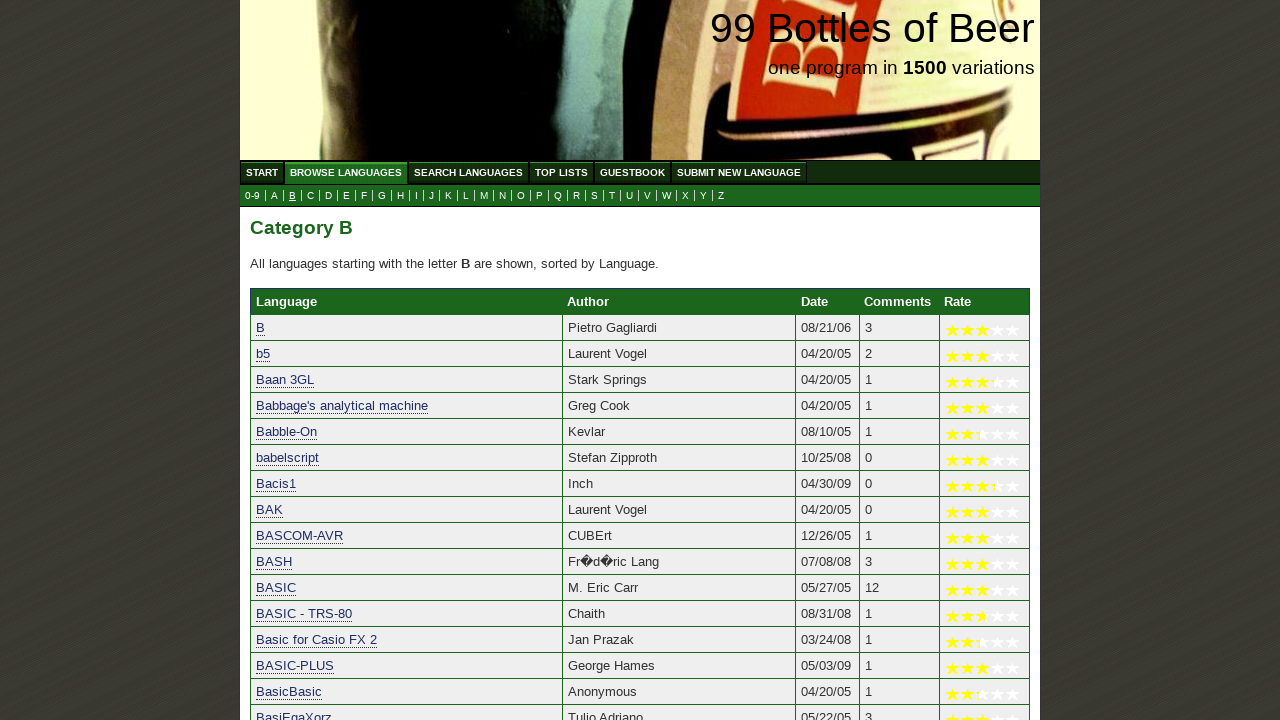

Verified 'Blank' starts with 'B'
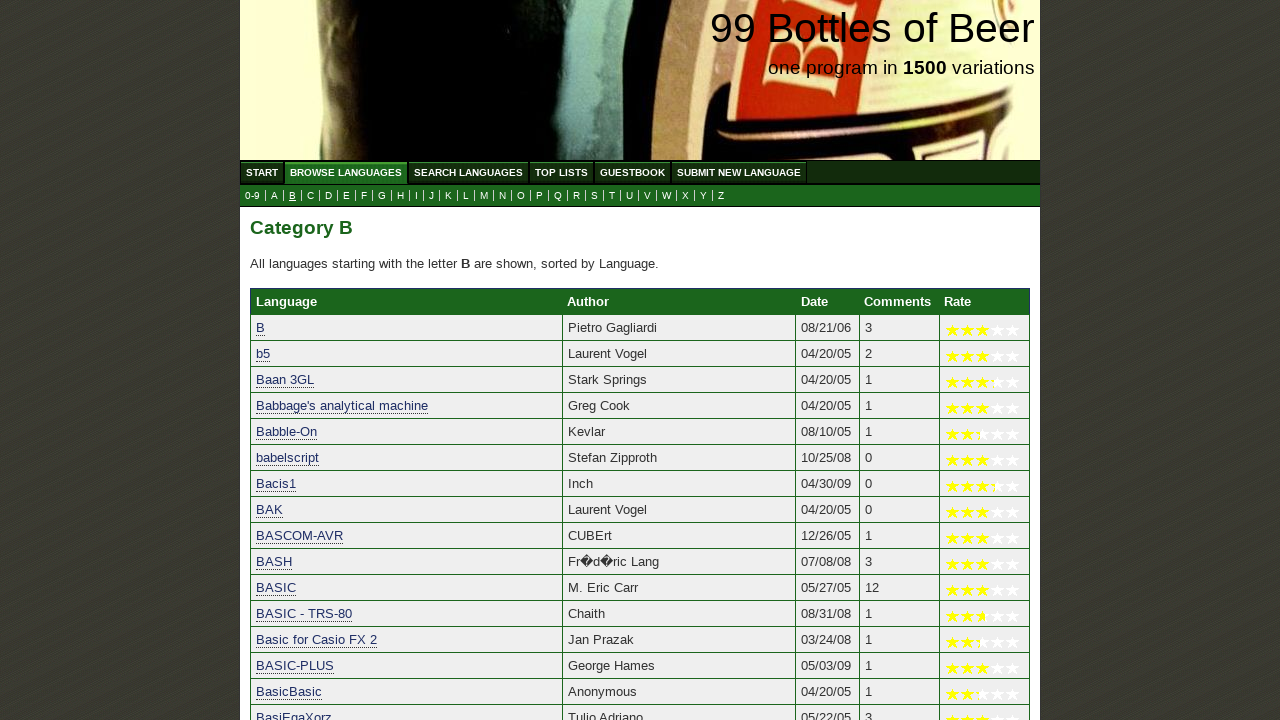

Verified 'Blaster Master Pascal' starts with 'B'
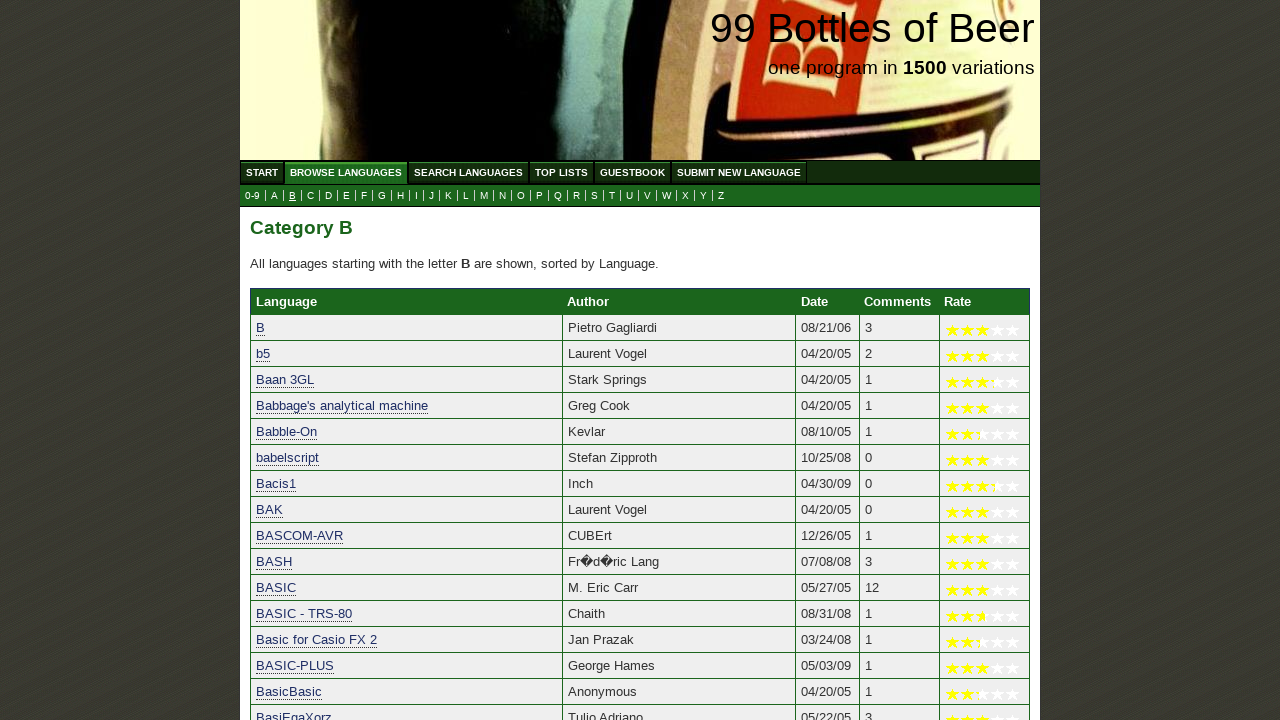

Verified 'Blaze Advisor (SRL)' starts with 'B'
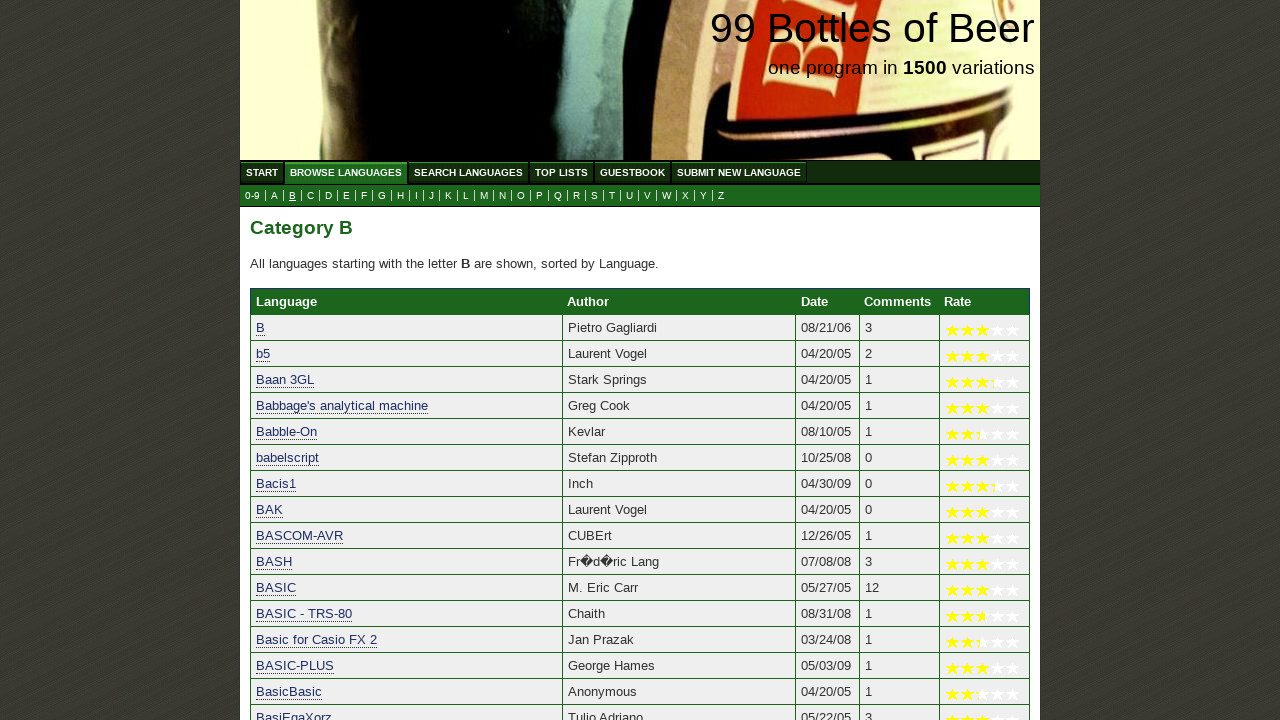

Verified 'BLISS' starts with 'B'
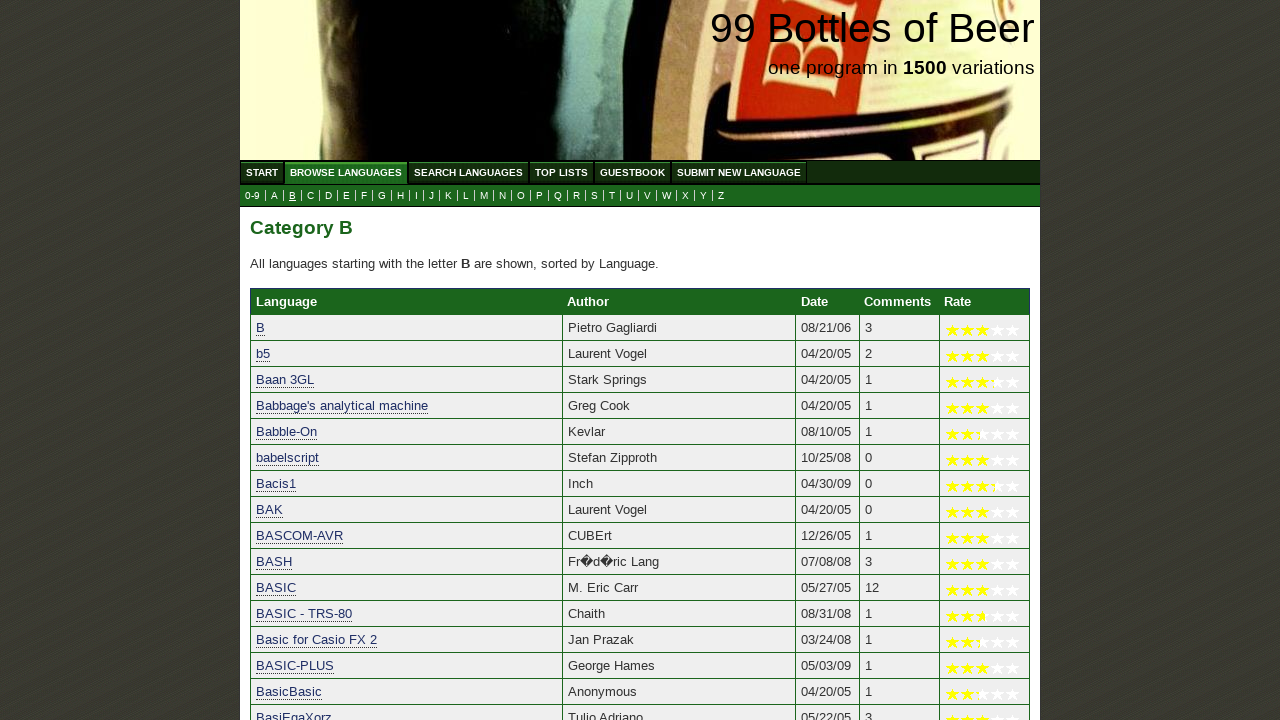

Verified 'BlitzBasic' starts with 'B'
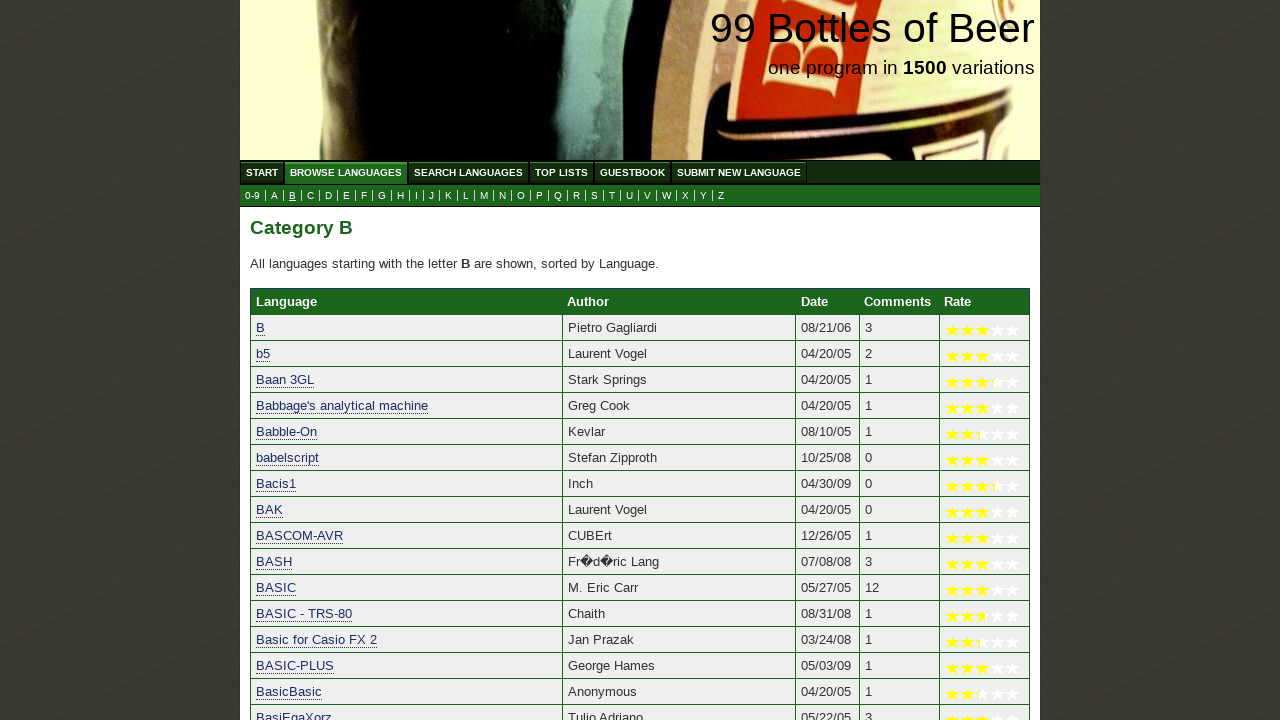

Verified 'BlitzMax' starts with 'B'
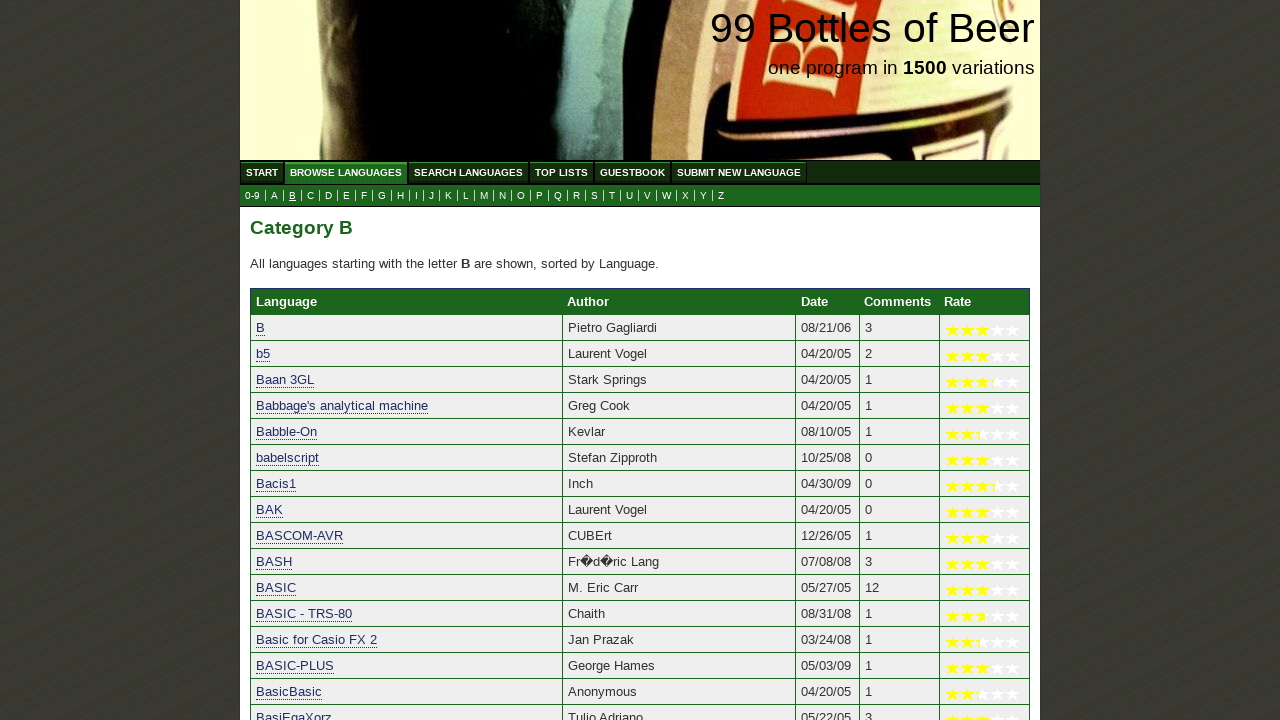

Verified 'BlooP' starts with 'B'
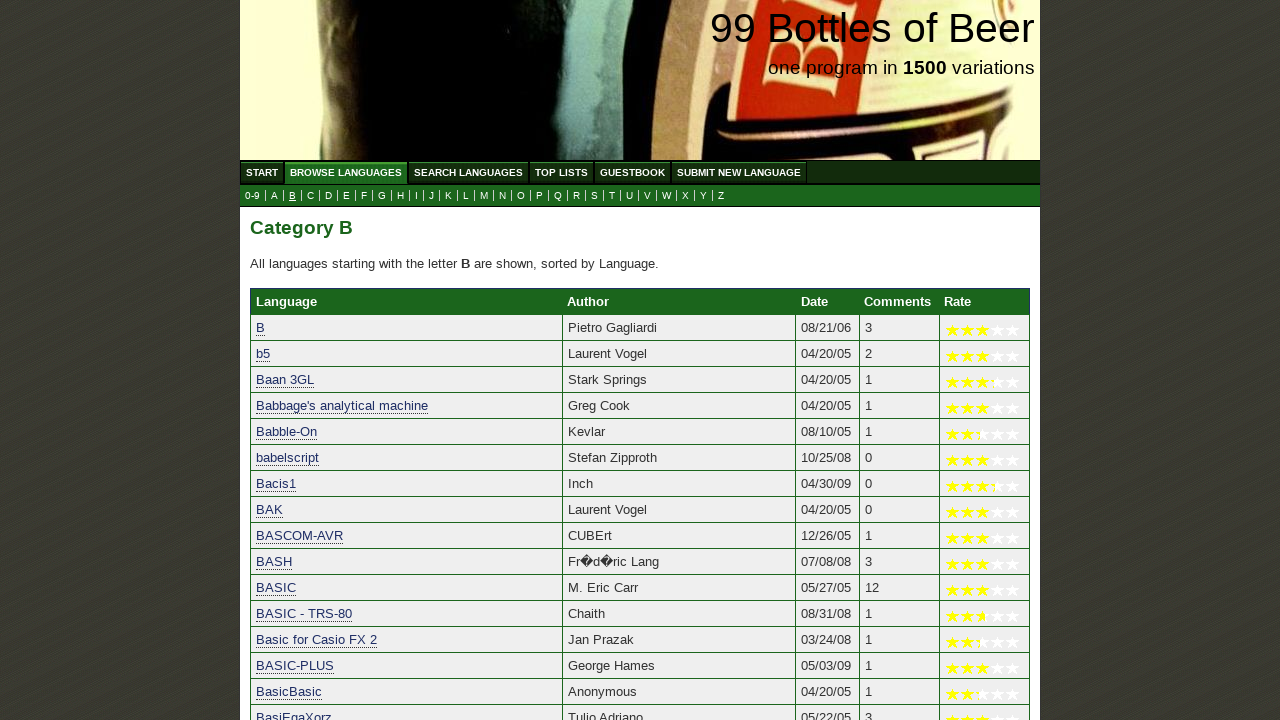

Verified 'Blue' starts with 'B'
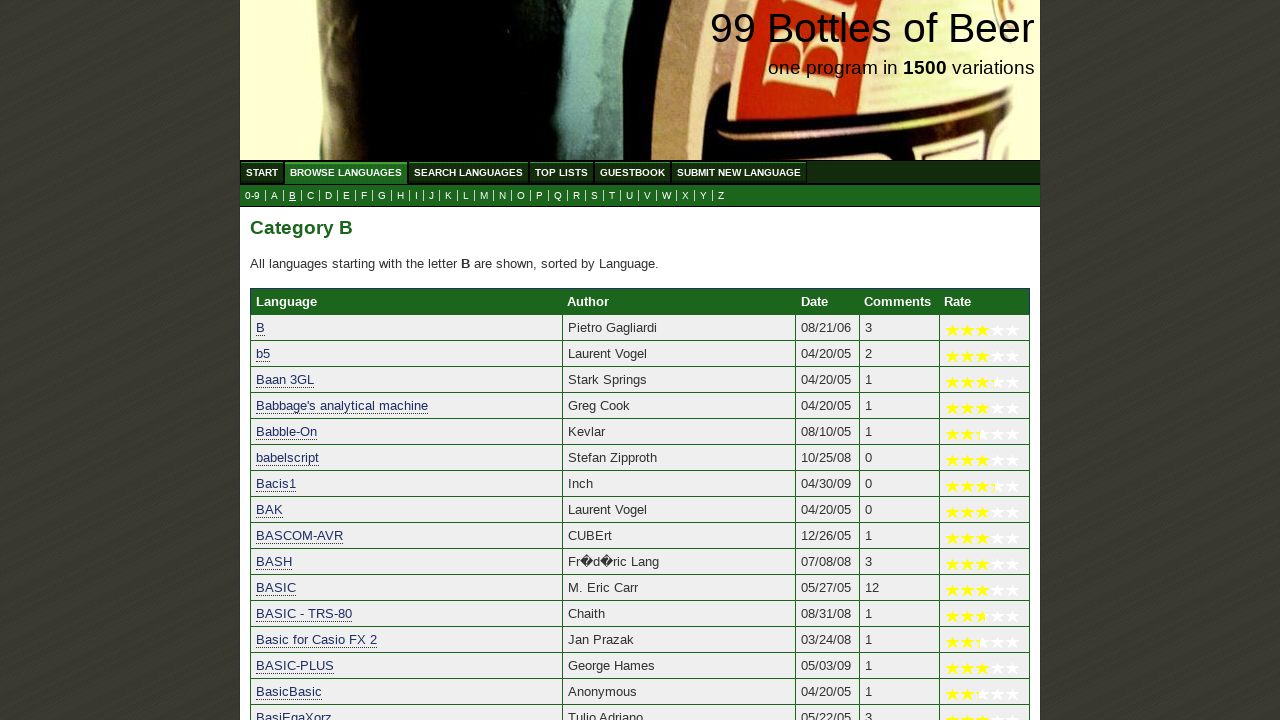

Verified 'Bobo' starts with 'B'
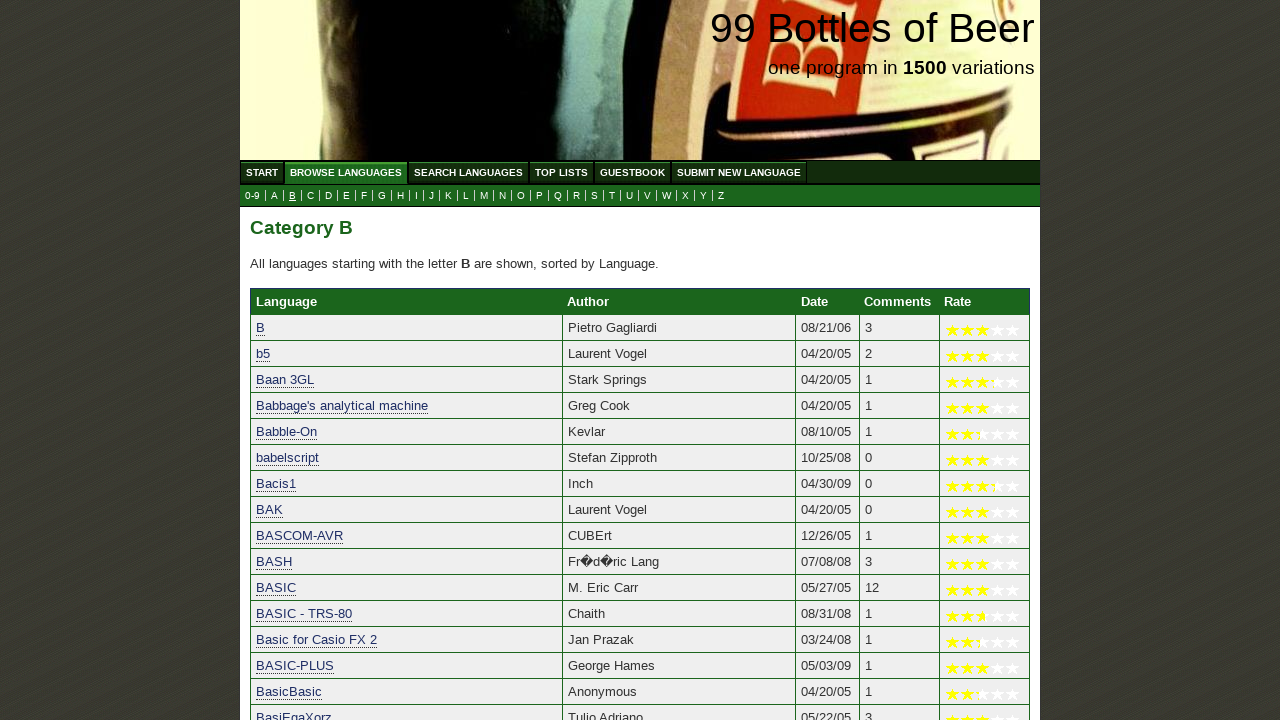

Verified 'BogusForth' starts with 'B'
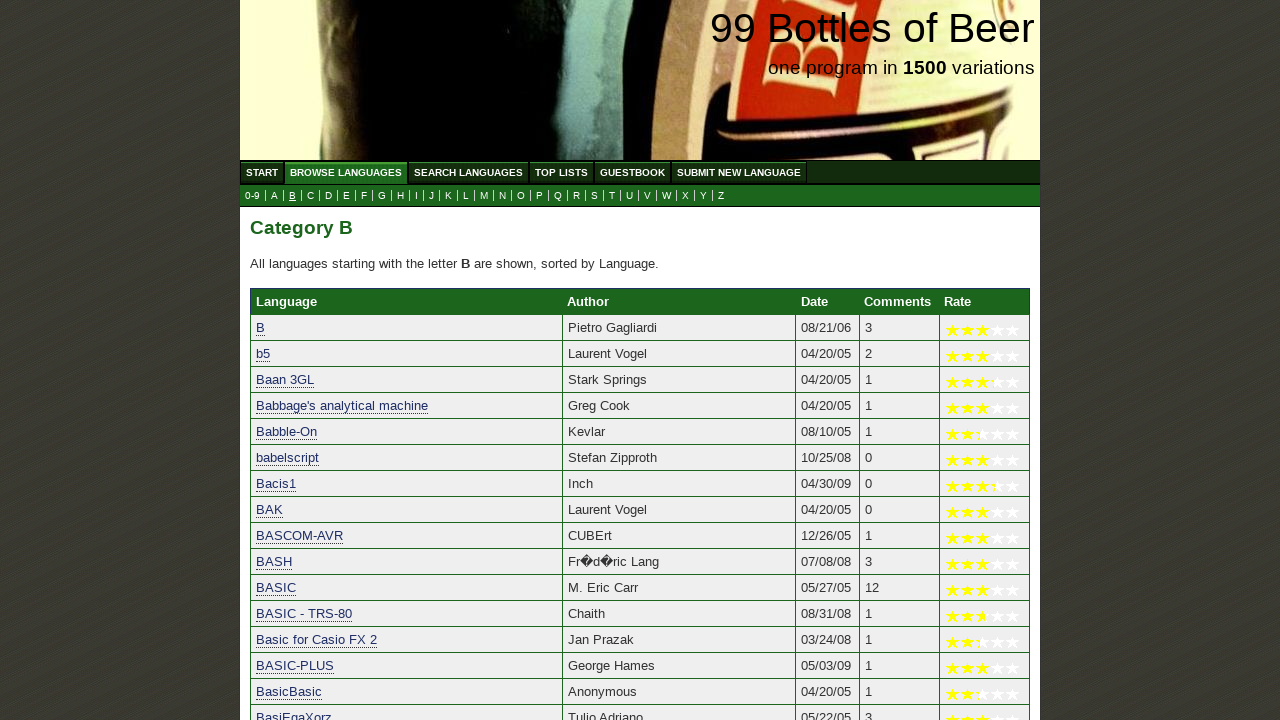

Verified 'Boo' starts with 'B'
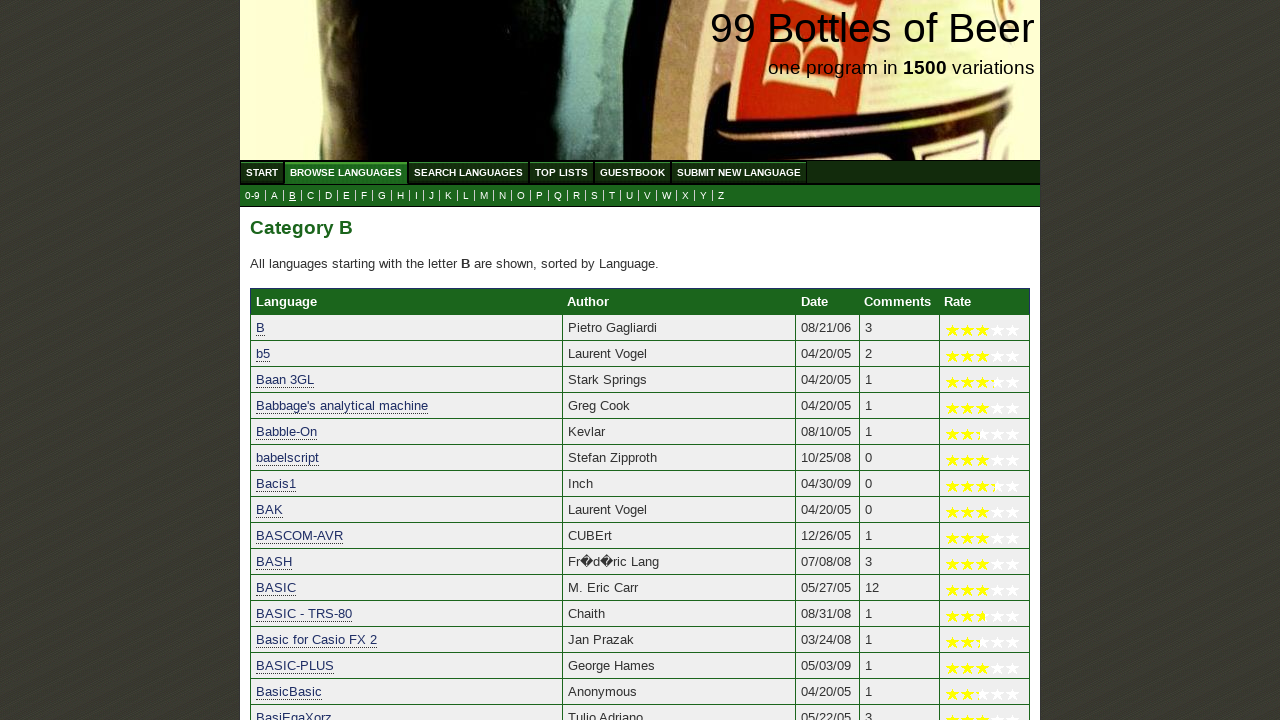

Verified 'Bourne Shell' starts with 'B'
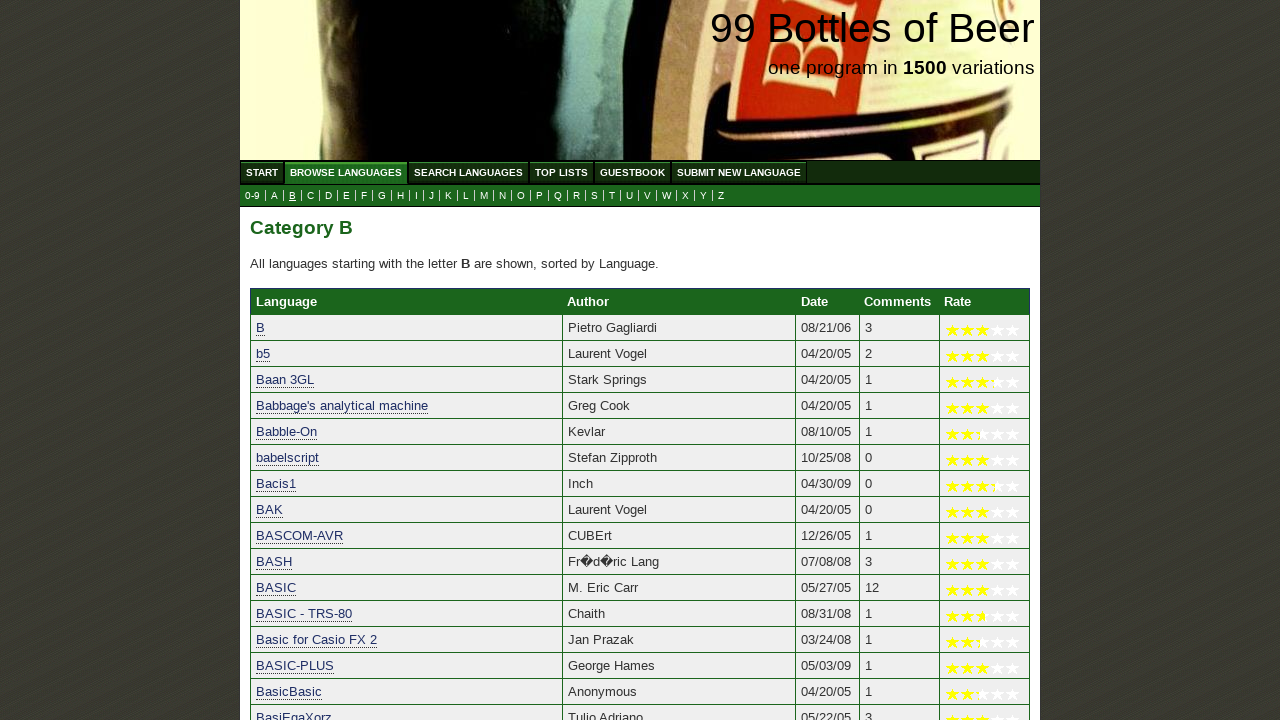

Verified 'Boxer' starts with 'B'
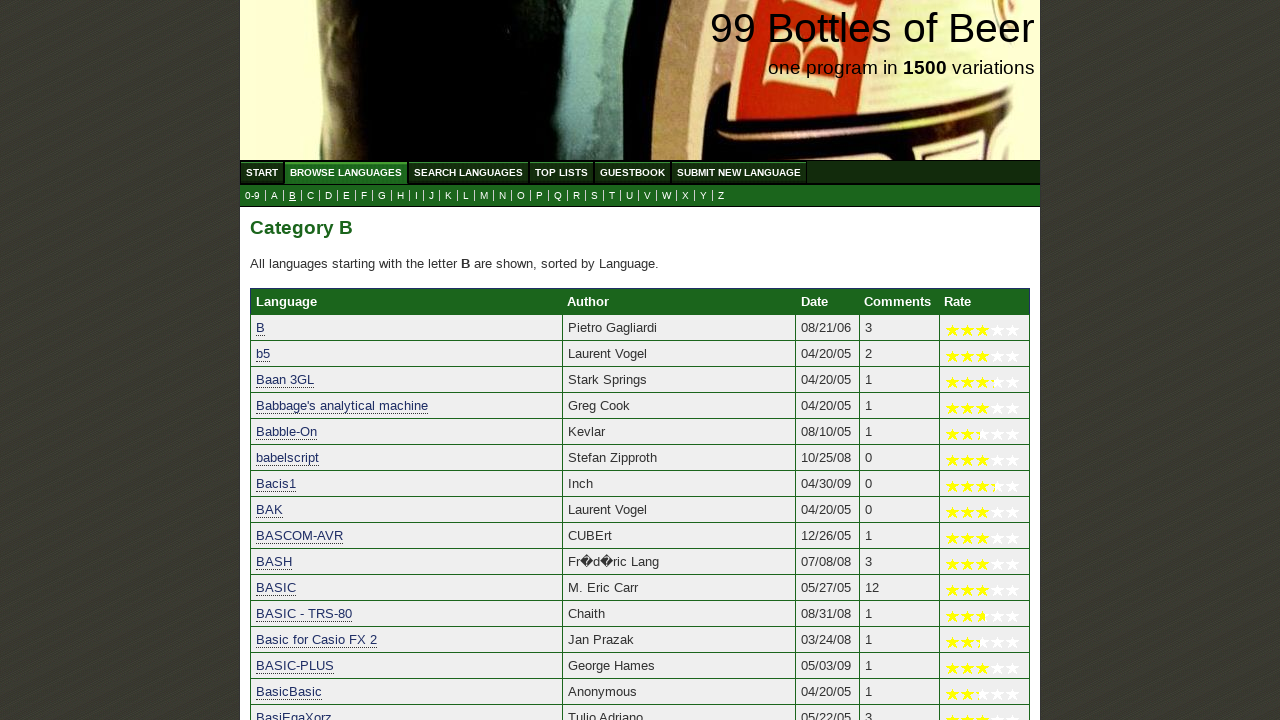

Verified 'Brainfuck' starts with 'B'
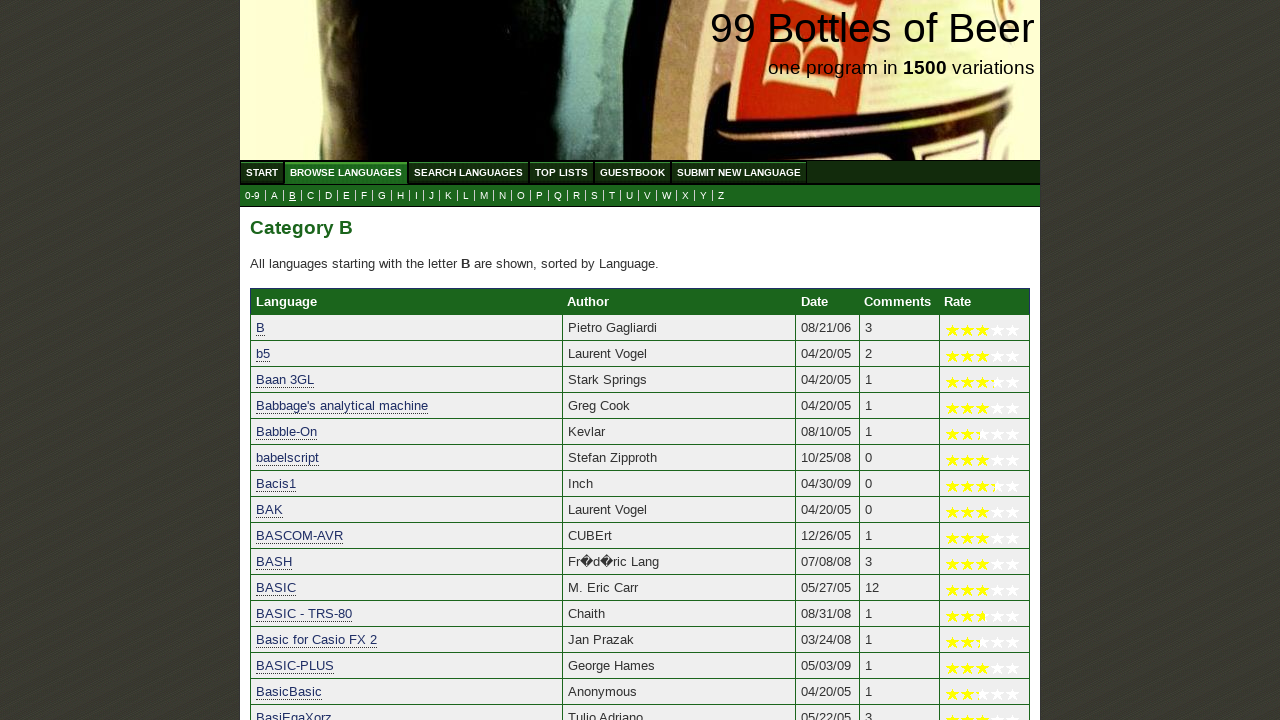

Verified 'Brandy' starts with 'B'
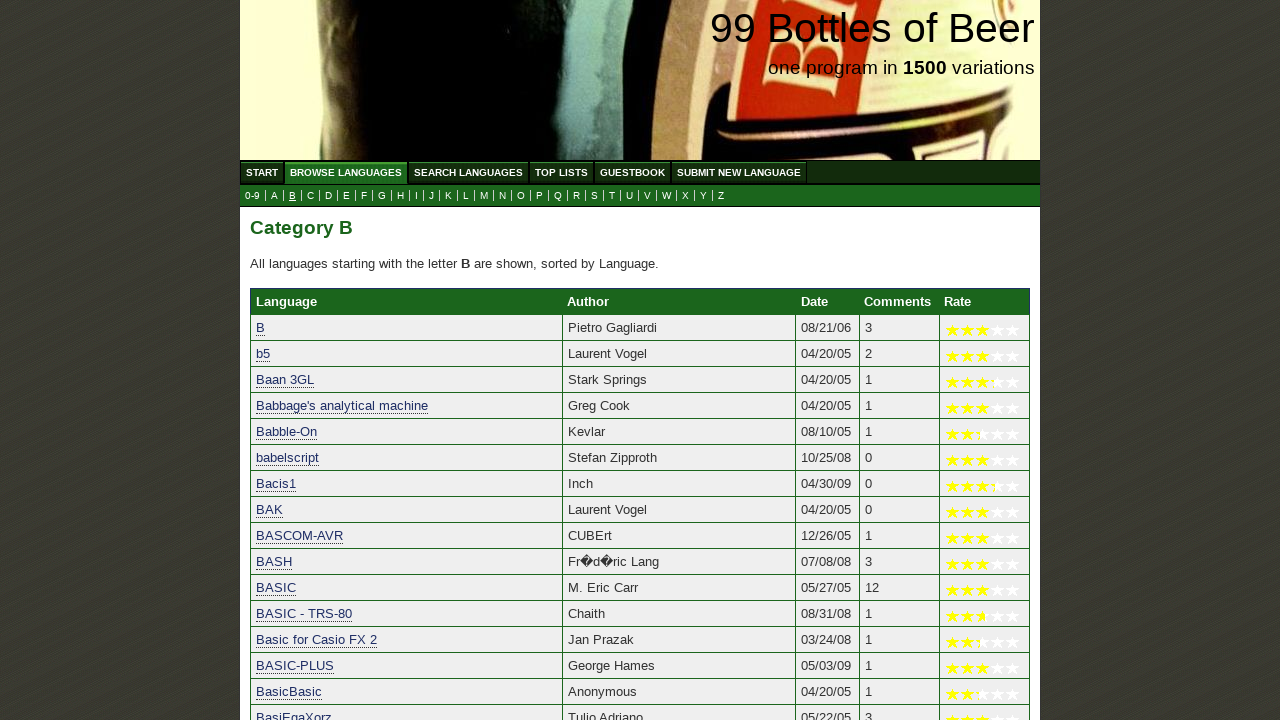

Verified 'BRL' starts with 'B'
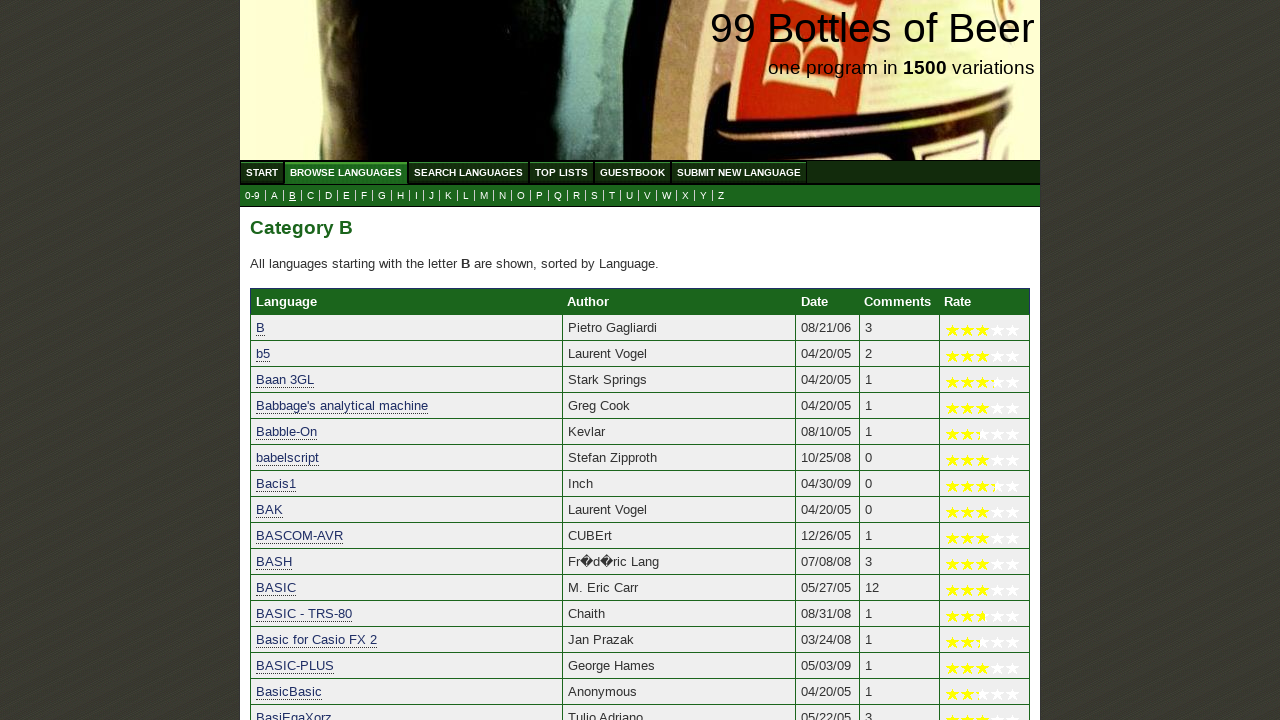

Verified 'BS' starts with 'B'
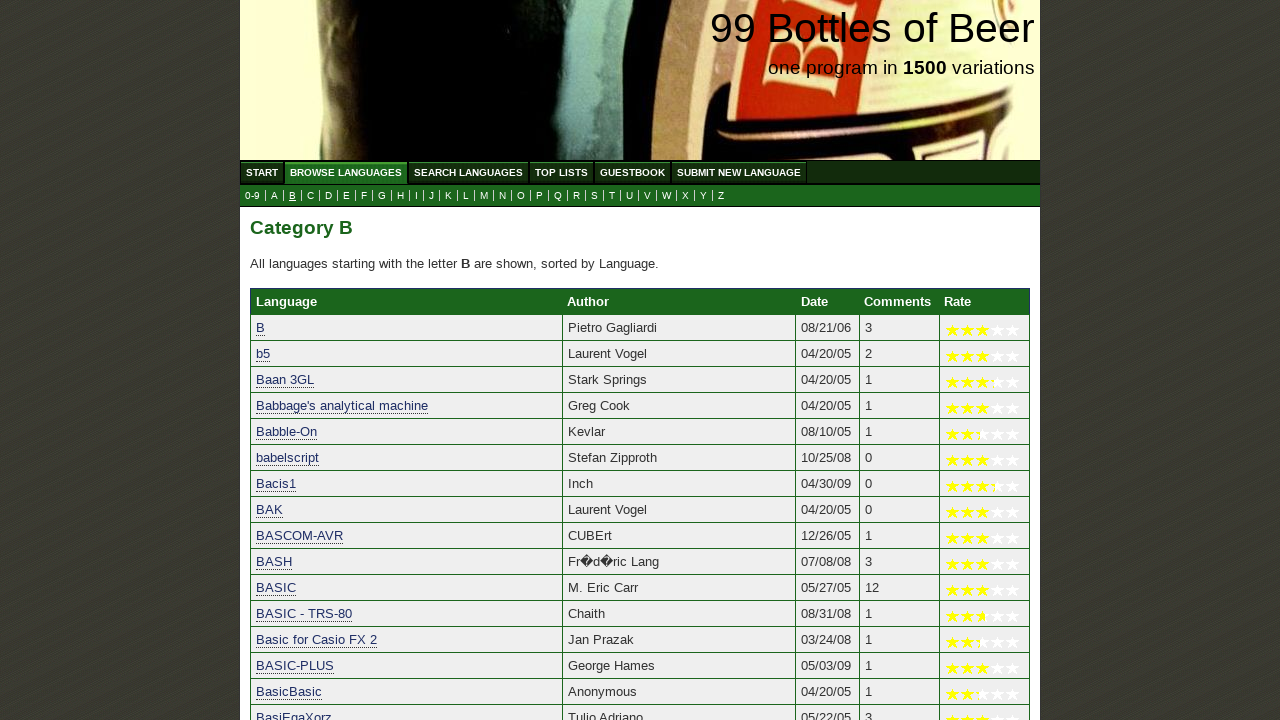

Verified 'Builder Script' starts with 'B'
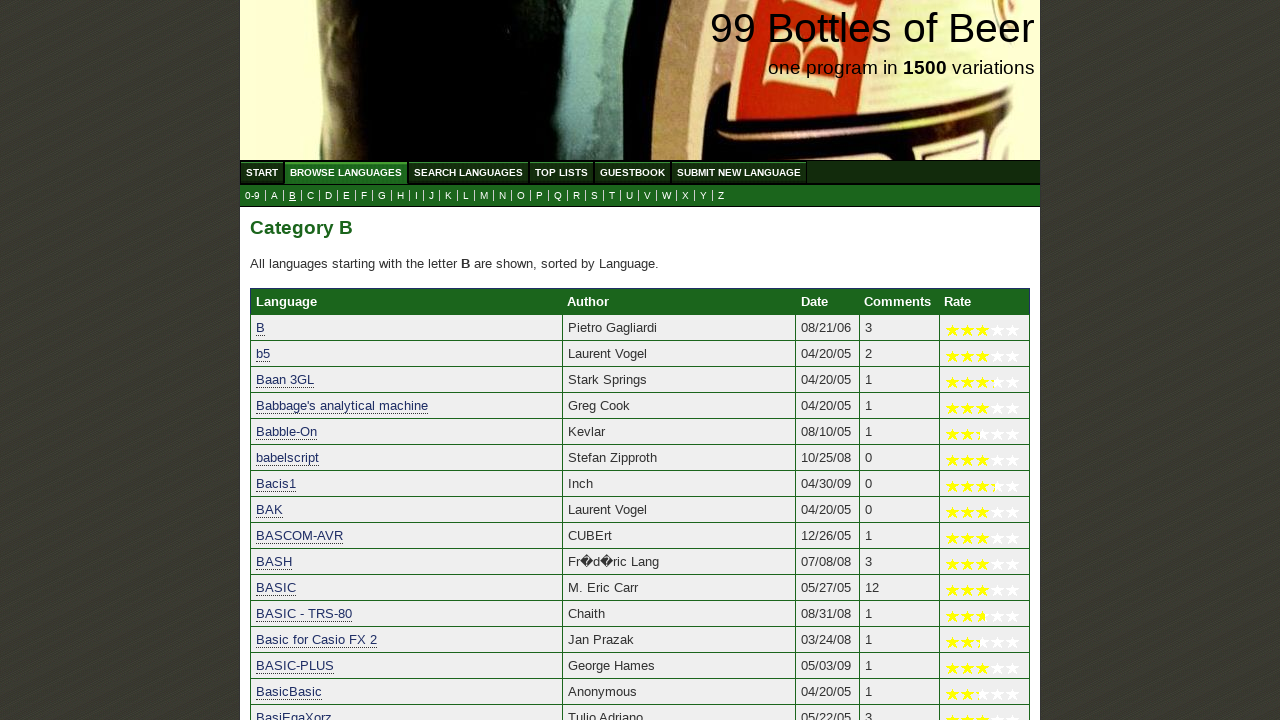

Verified 'Bullfrog' starts with 'B'
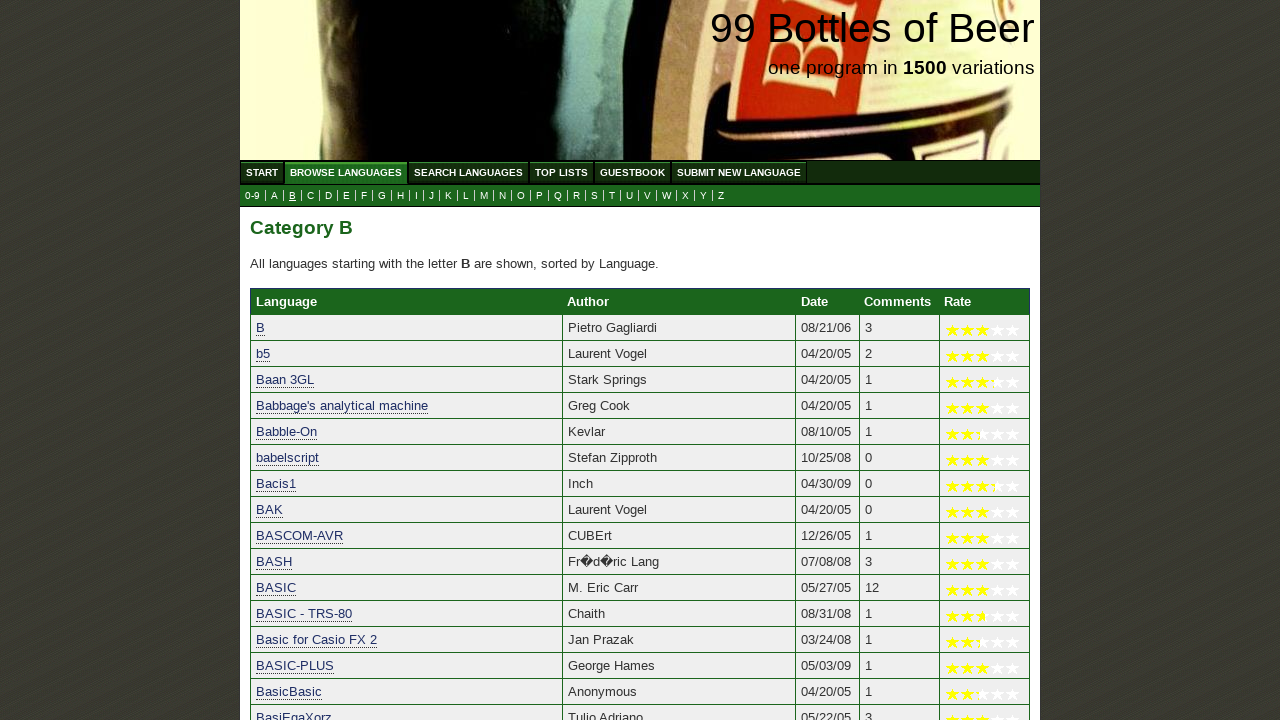

Verified 'Bywater Basic' starts with 'B'
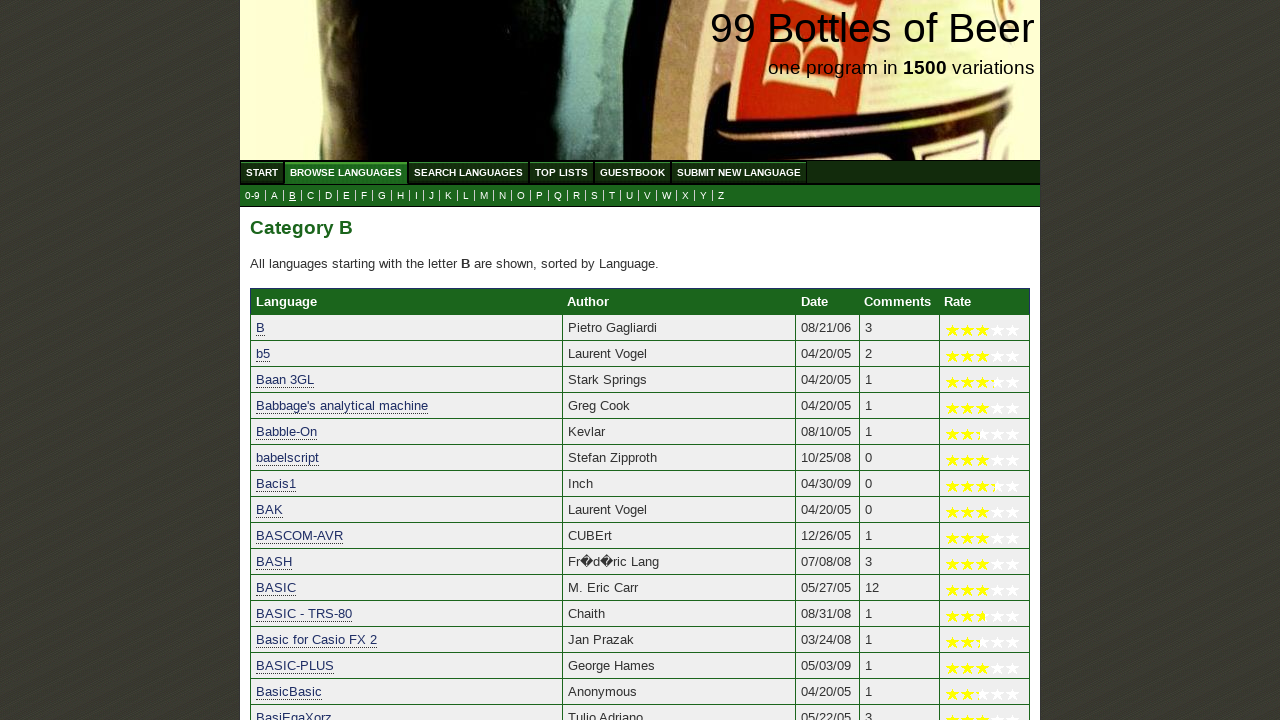

Verified 'Bzip2' starts with 'B'
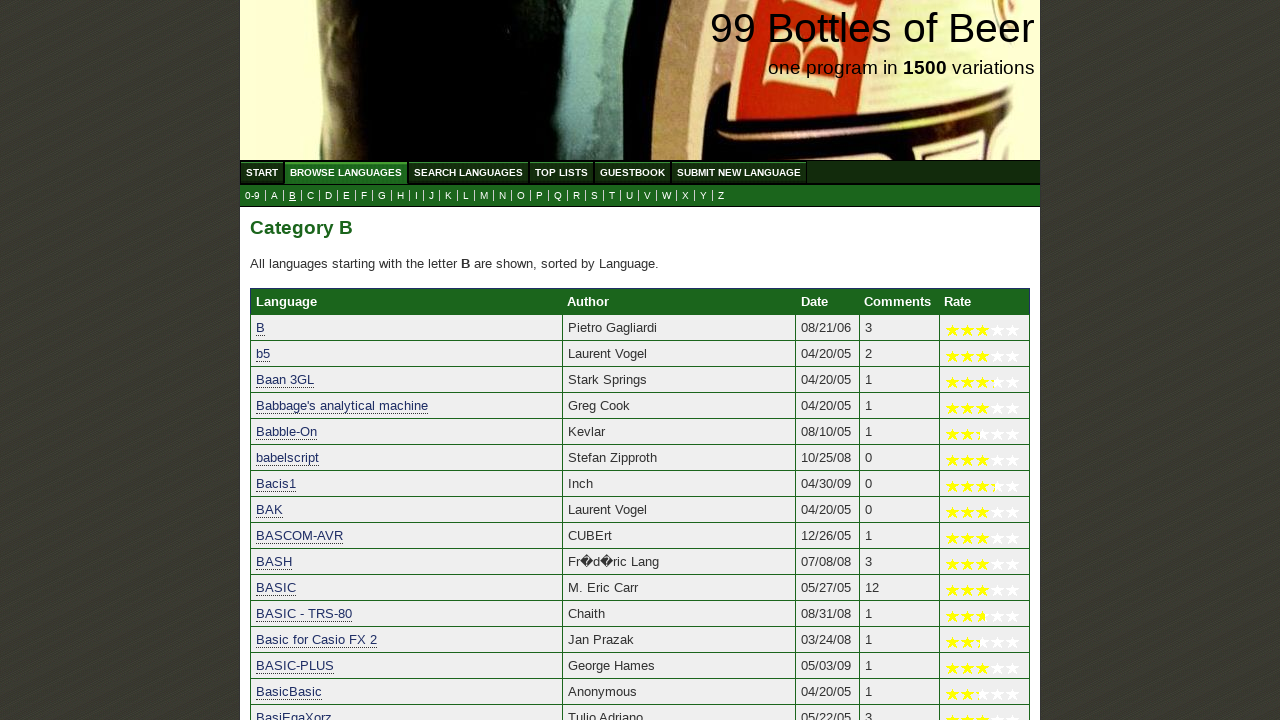

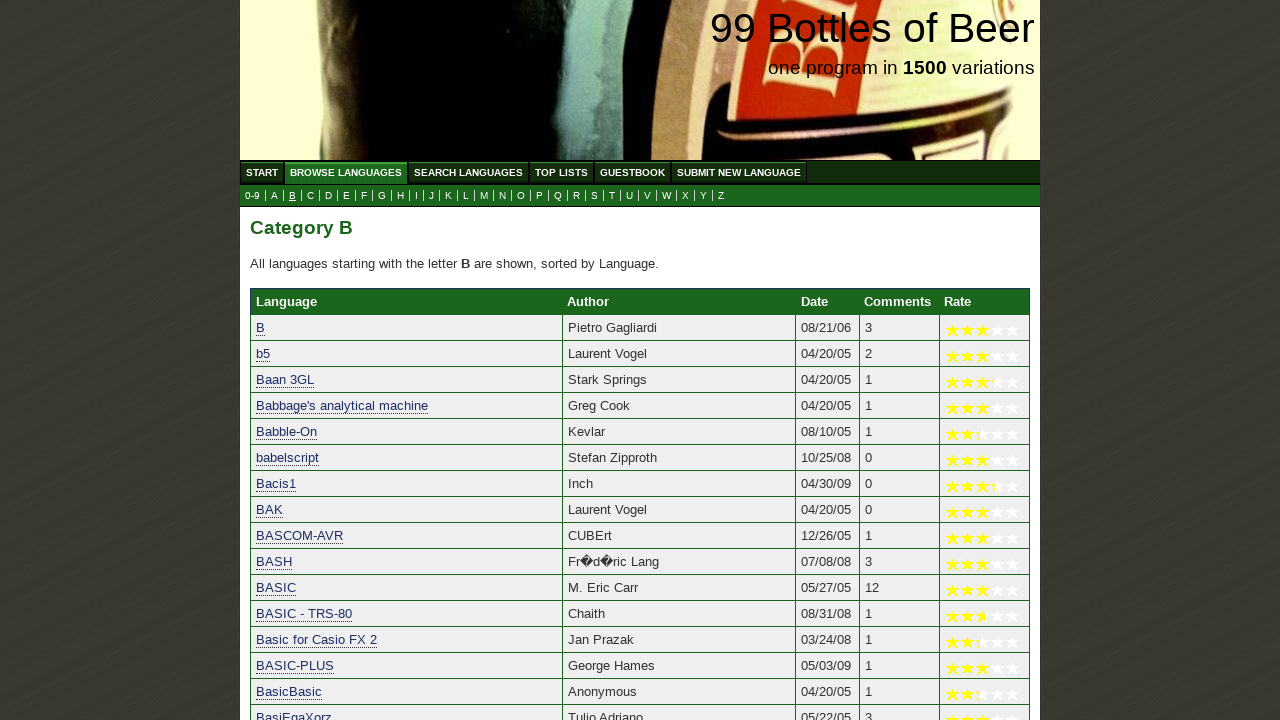